Verifies that all checkboxes on the page can be selected by clicking each unselected checkbox and confirming they become selected.

Starting URL: https://automationfc.github.io/multiple-fields/

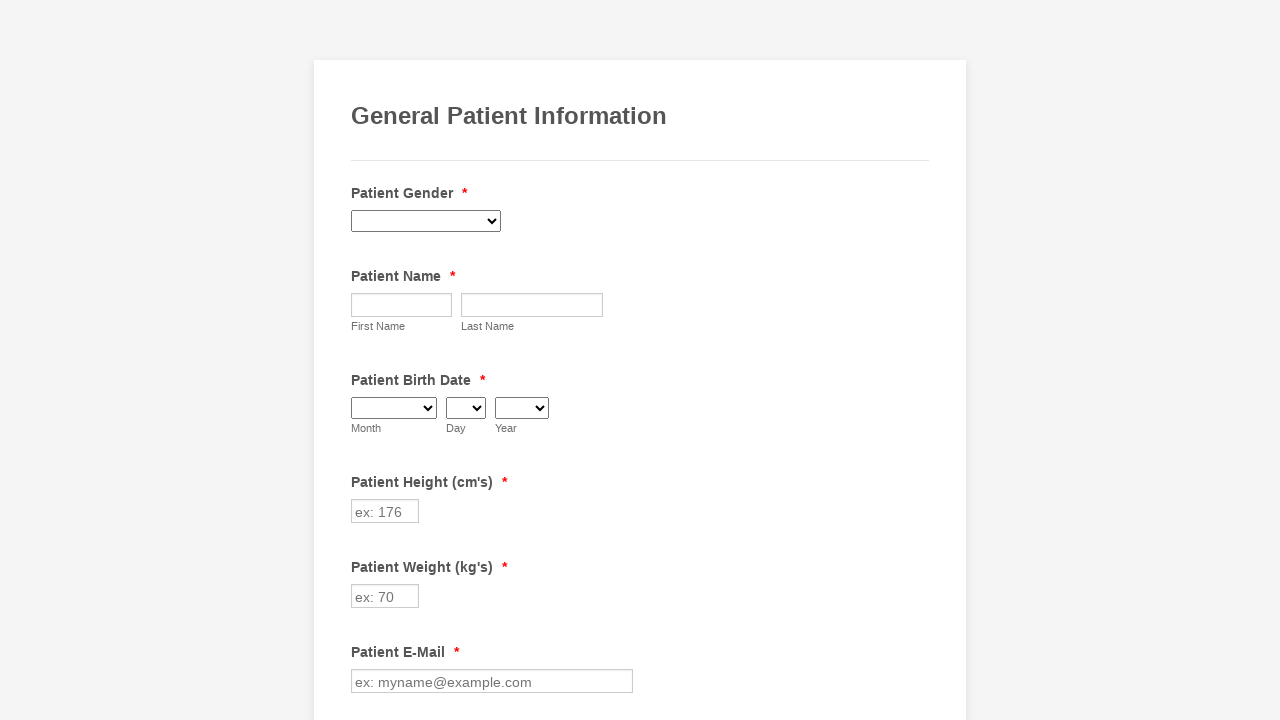

Waited for checkboxes to be present on the page
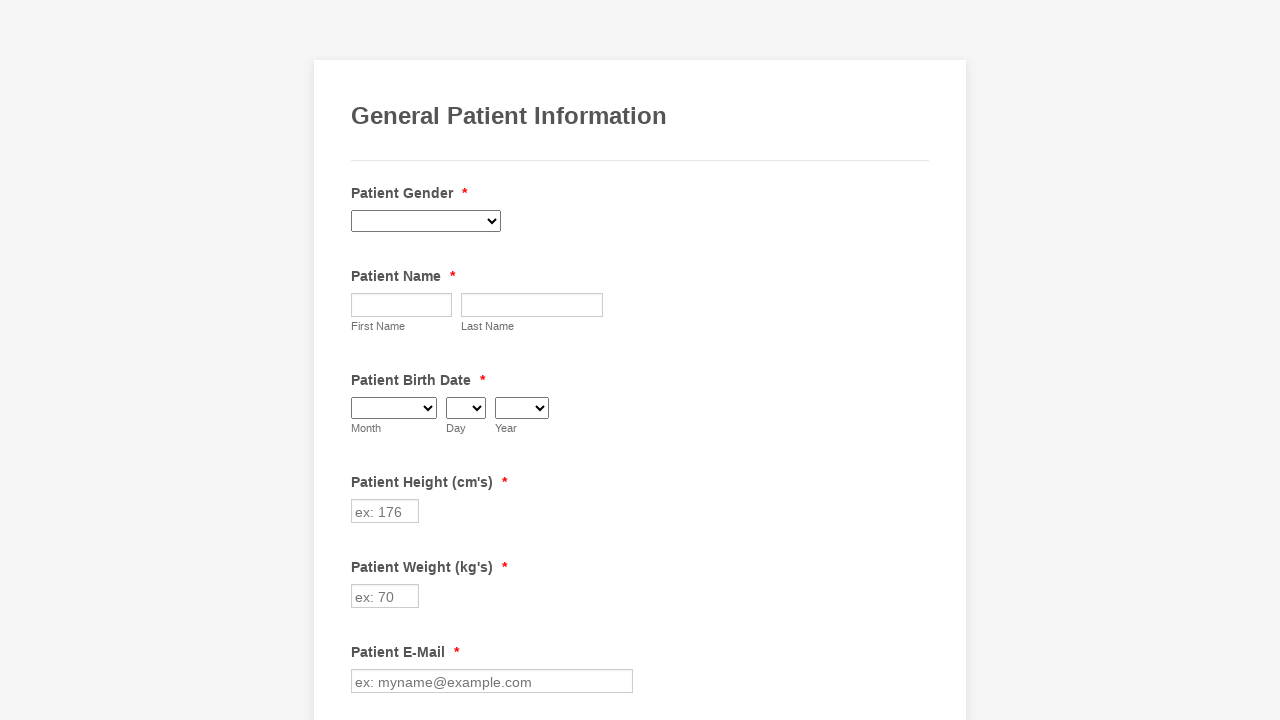

Located all checkboxes on the page
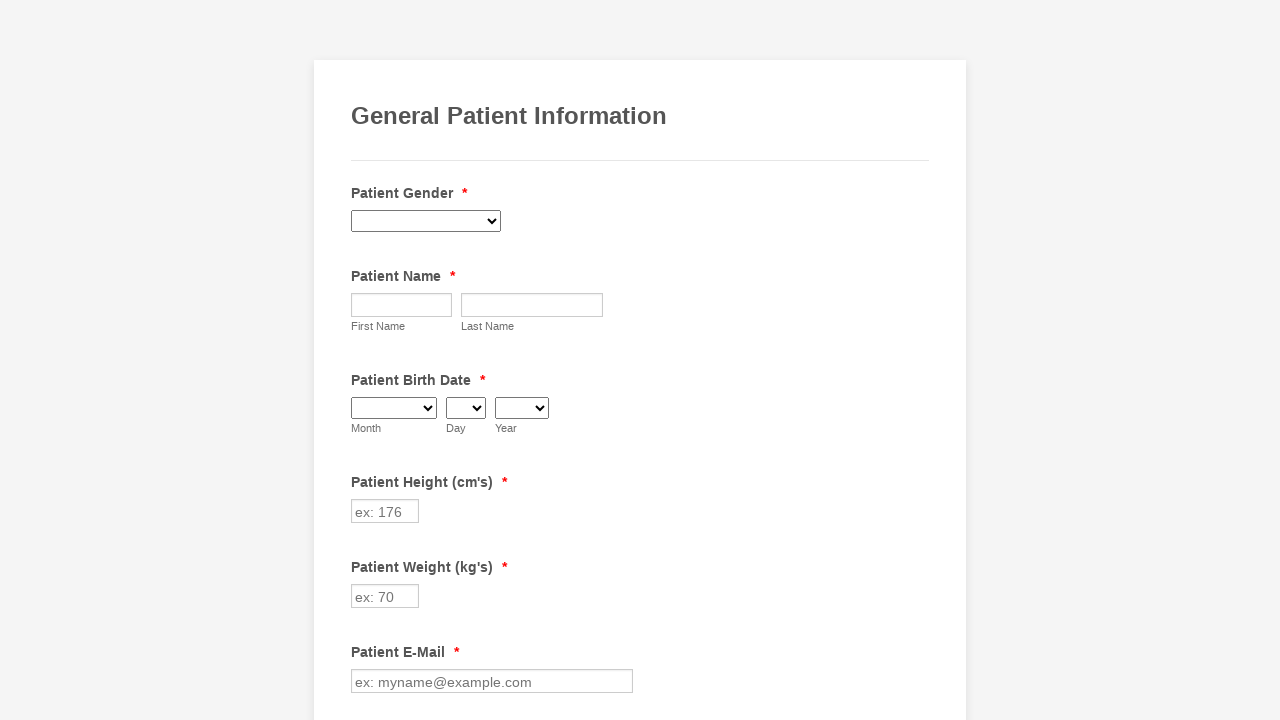

Found 29 checkboxes on the page
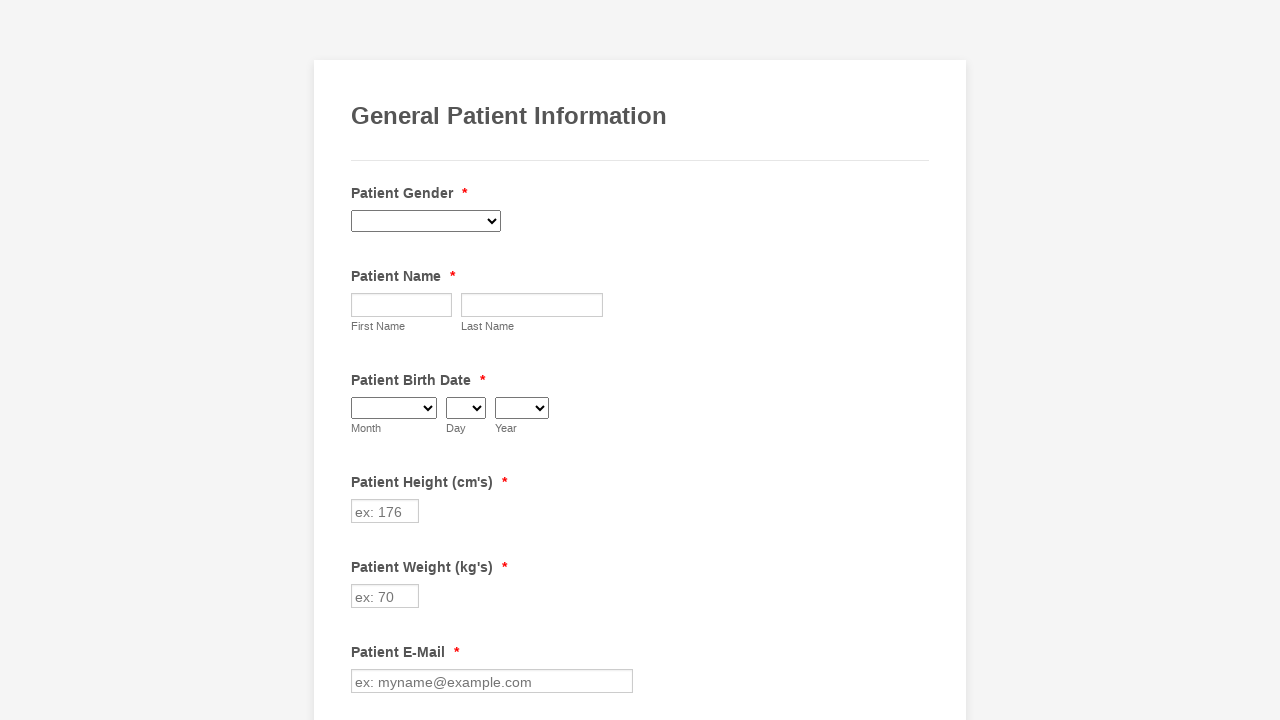

Clicked checkbox at index 0 to select it at (362, 360) on input[type='checkbox'] >> nth=0
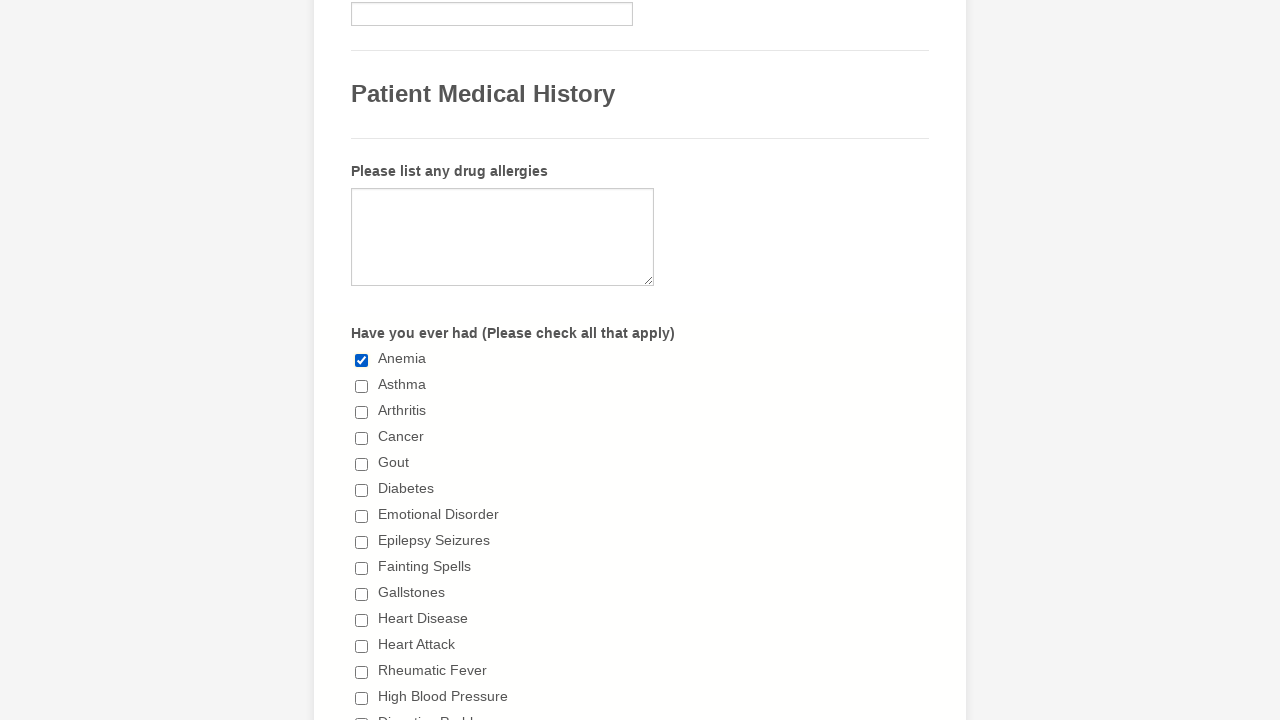

Clicked checkbox at index 1 to select it at (362, 386) on input[type='checkbox'] >> nth=1
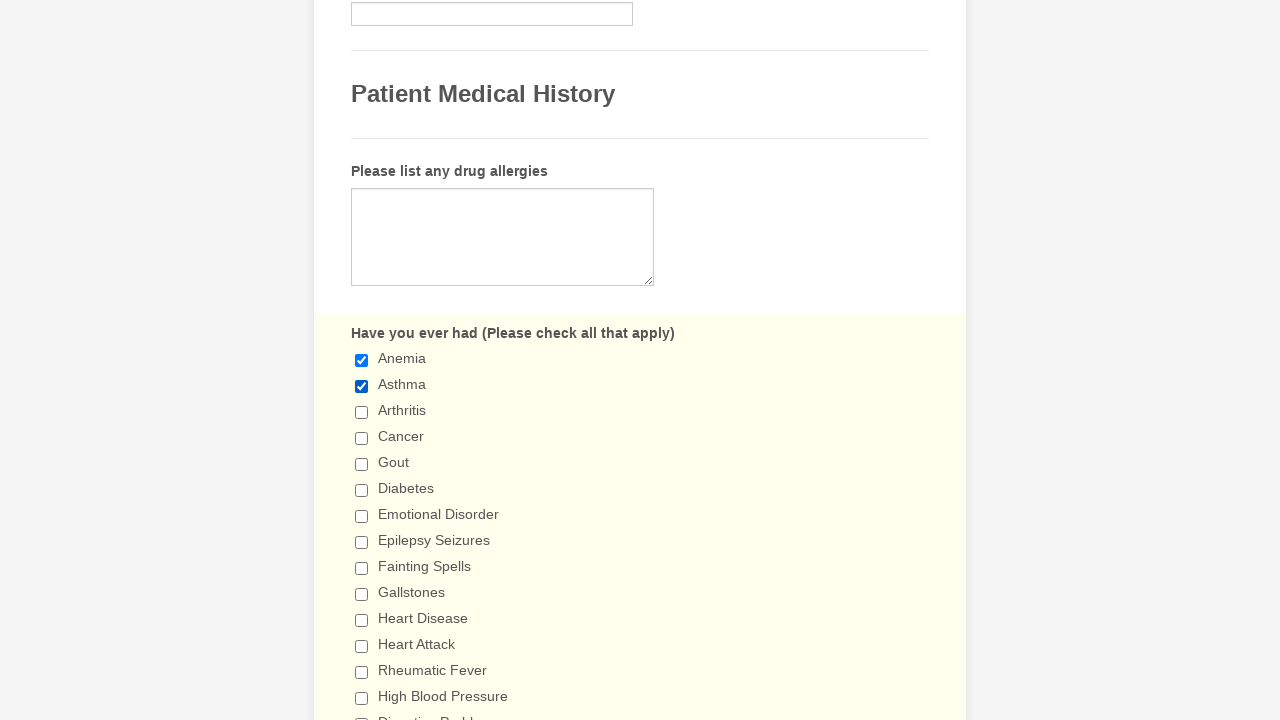

Clicked checkbox at index 2 to select it at (362, 412) on input[type='checkbox'] >> nth=2
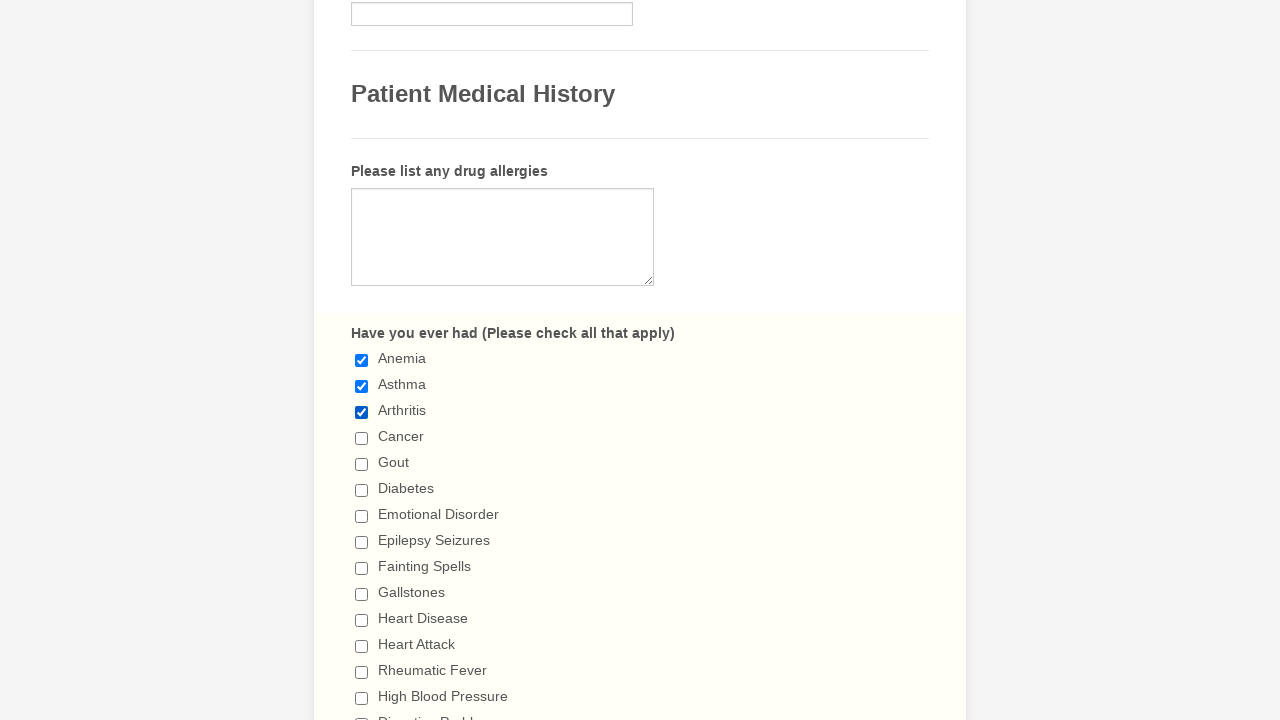

Clicked checkbox at index 3 to select it at (362, 438) on input[type='checkbox'] >> nth=3
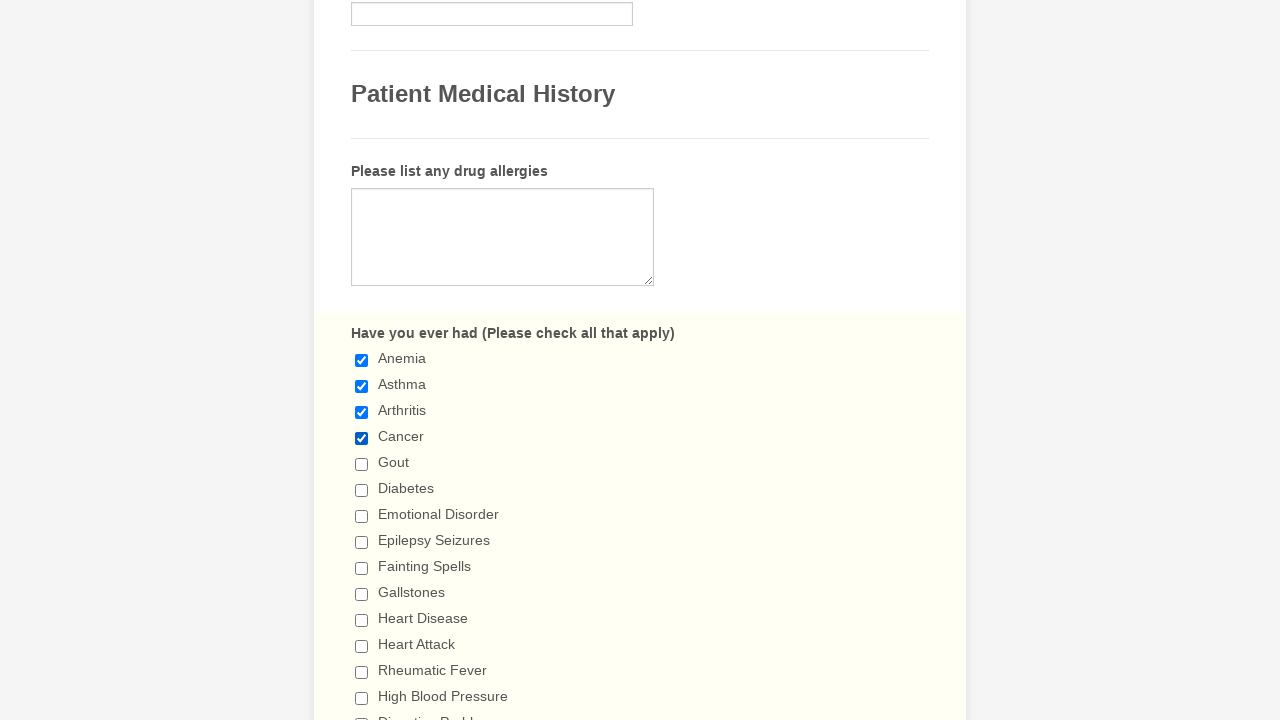

Clicked checkbox at index 4 to select it at (362, 464) on input[type='checkbox'] >> nth=4
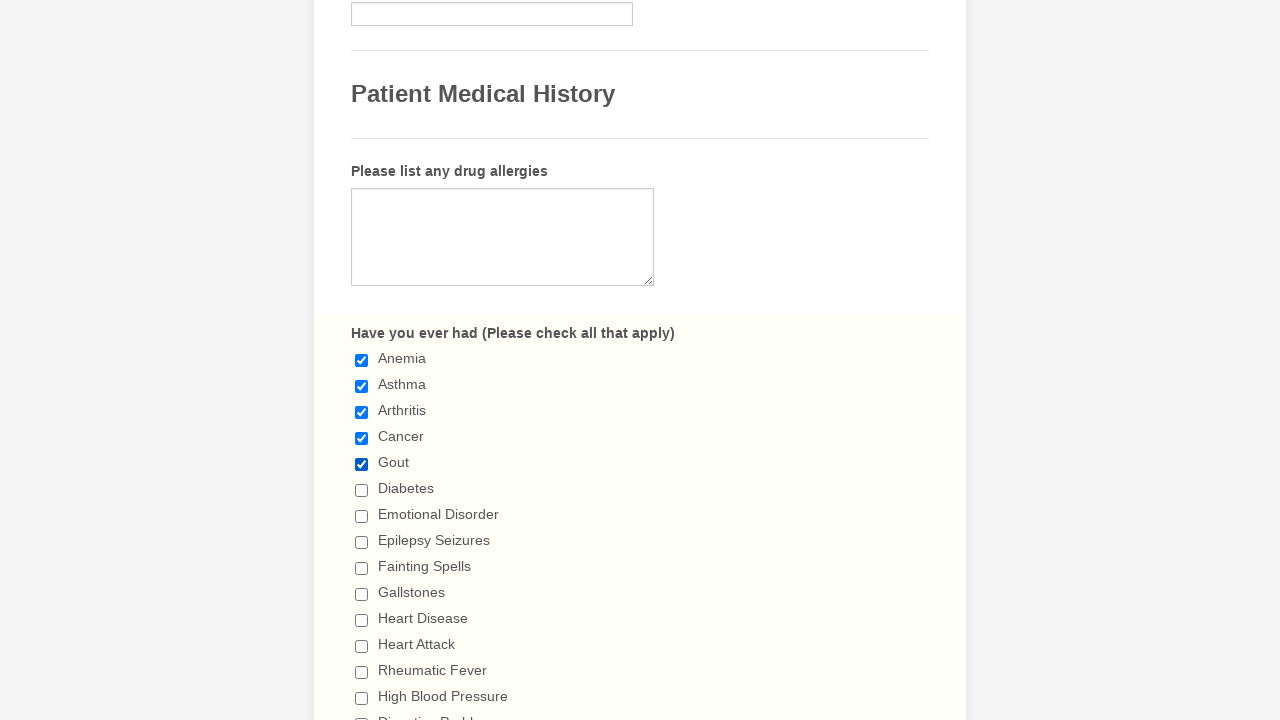

Clicked checkbox at index 5 to select it at (362, 490) on input[type='checkbox'] >> nth=5
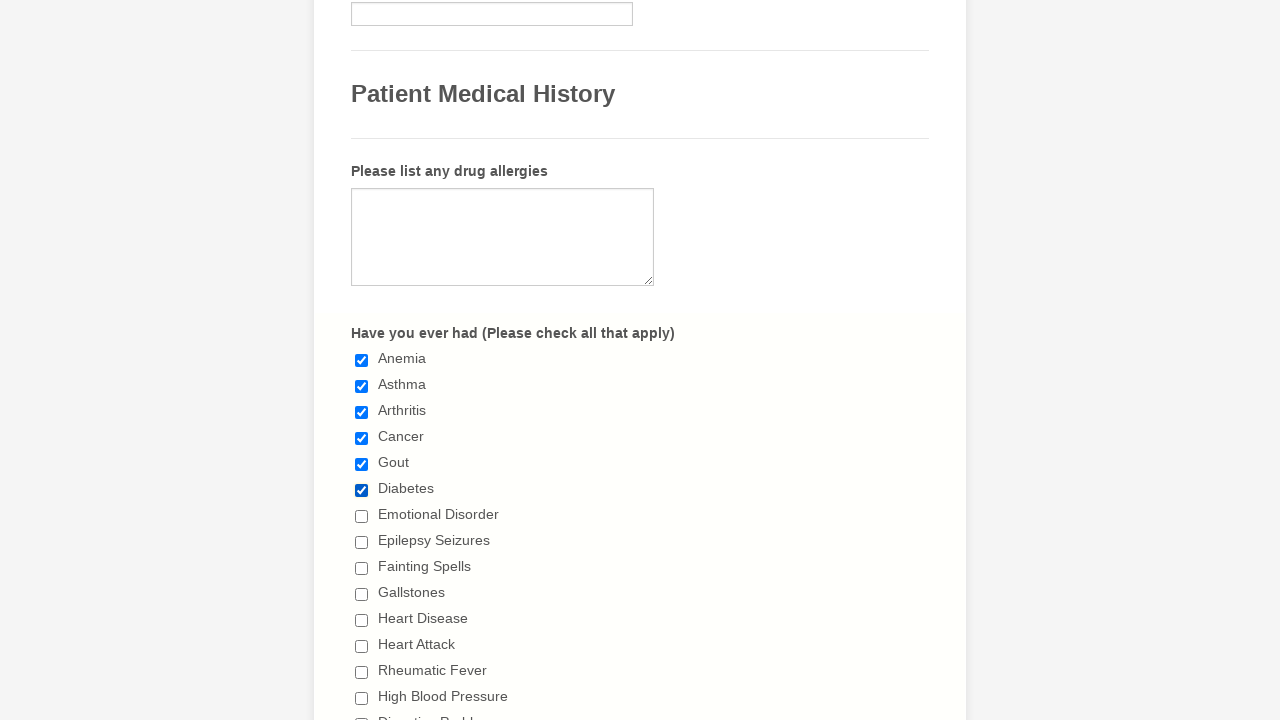

Clicked checkbox at index 6 to select it at (362, 516) on input[type='checkbox'] >> nth=6
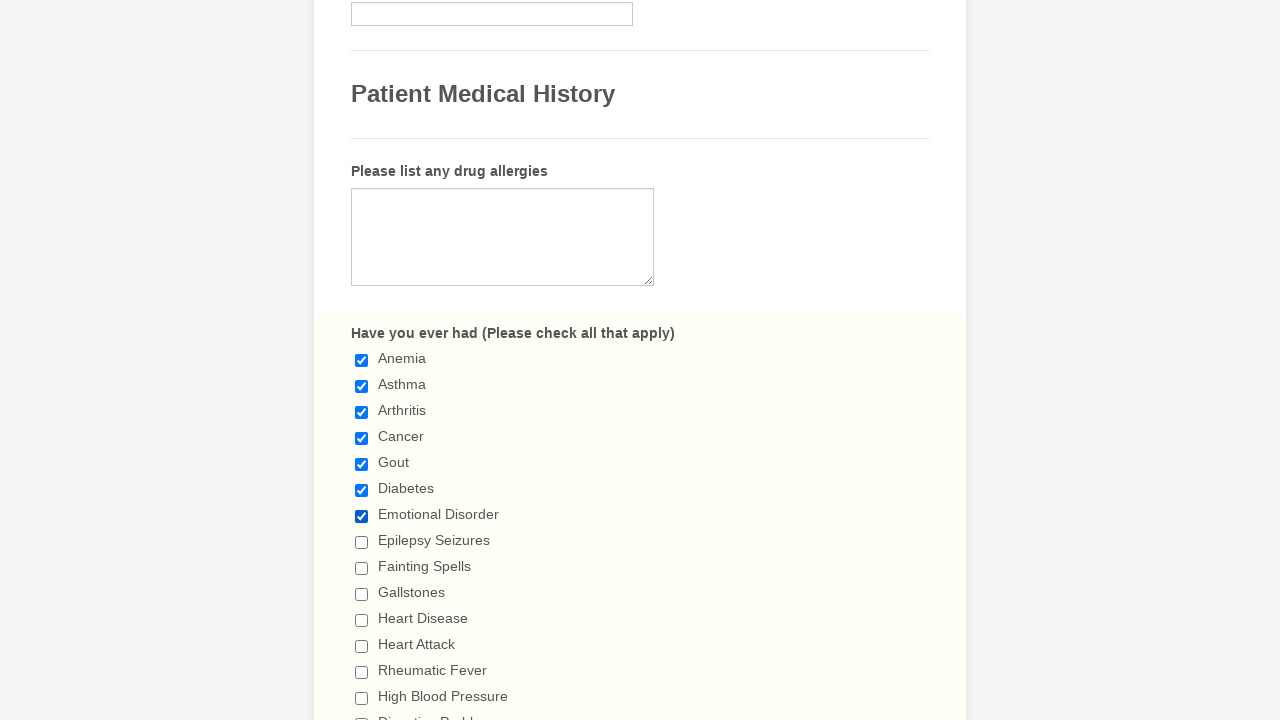

Clicked checkbox at index 7 to select it at (362, 542) on input[type='checkbox'] >> nth=7
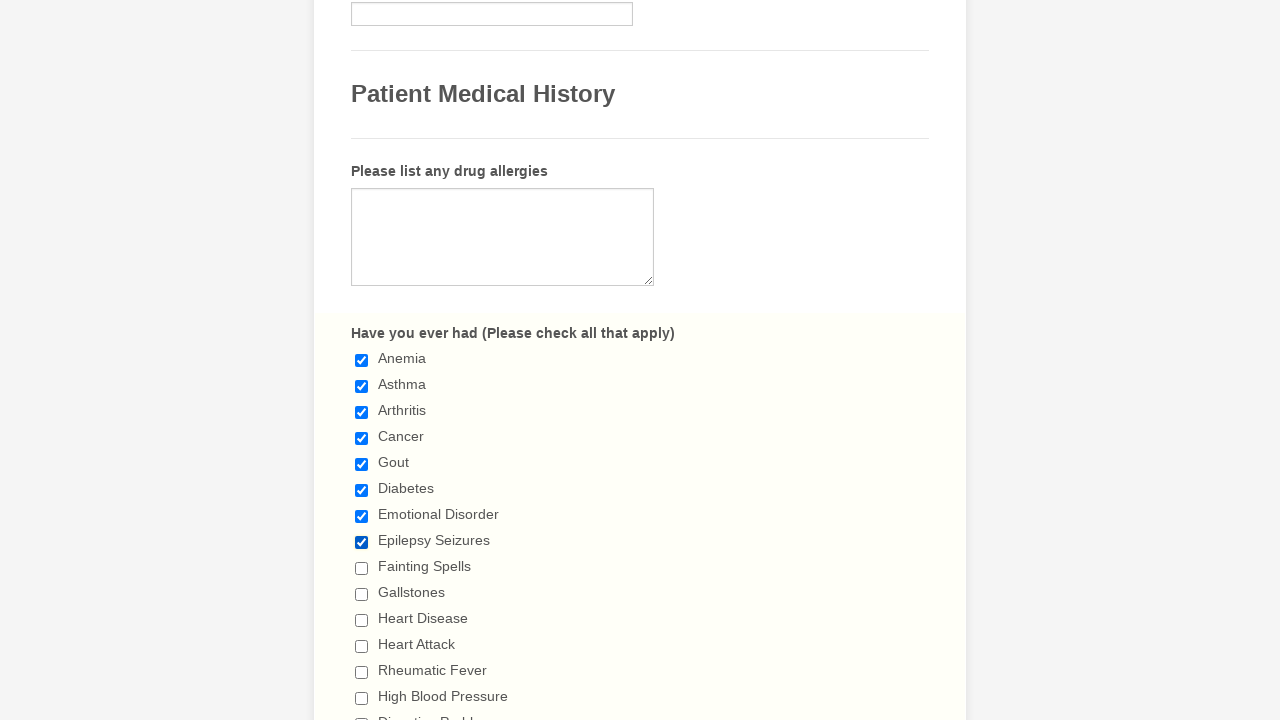

Clicked checkbox at index 8 to select it at (362, 568) on input[type='checkbox'] >> nth=8
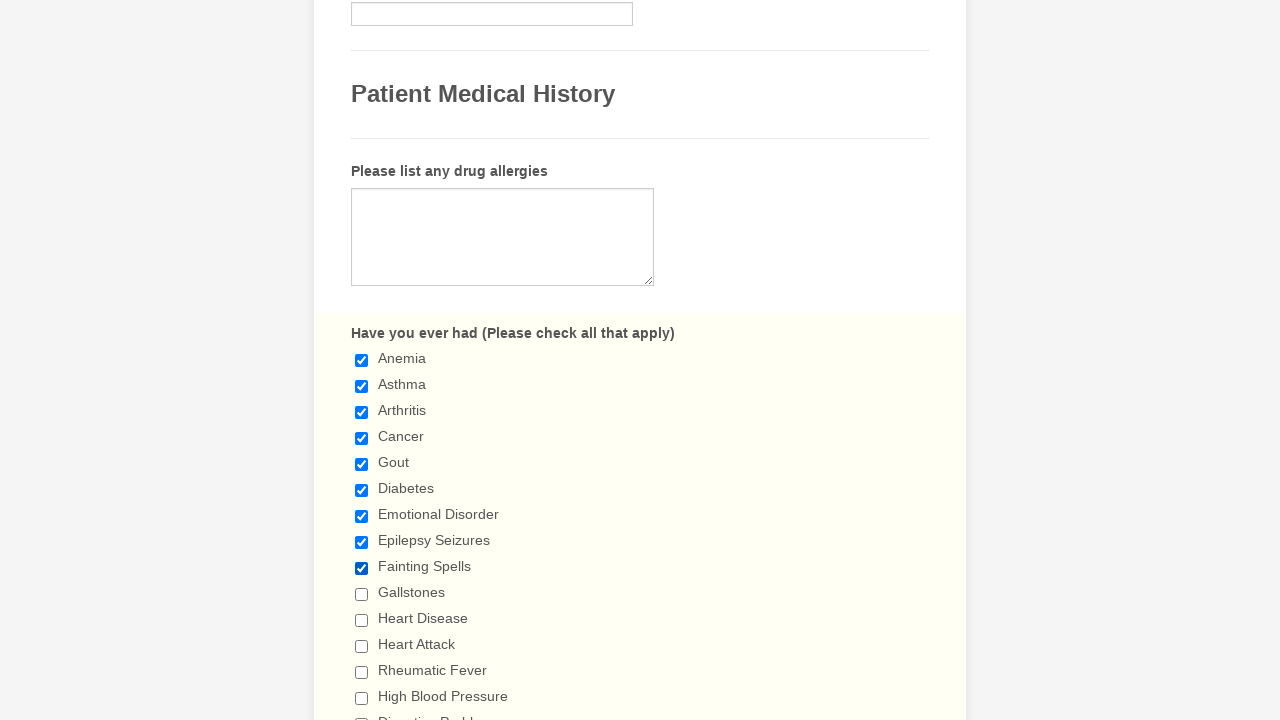

Clicked checkbox at index 9 to select it at (362, 594) on input[type='checkbox'] >> nth=9
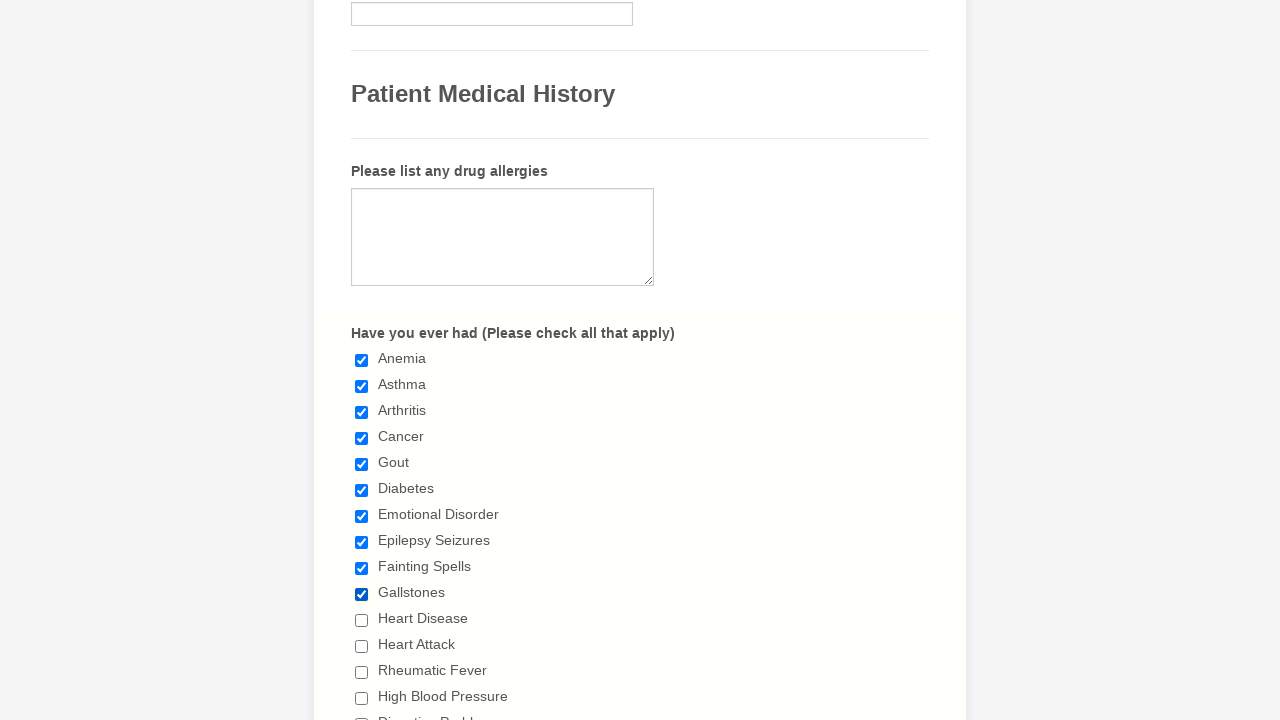

Clicked checkbox at index 10 to select it at (362, 620) on input[type='checkbox'] >> nth=10
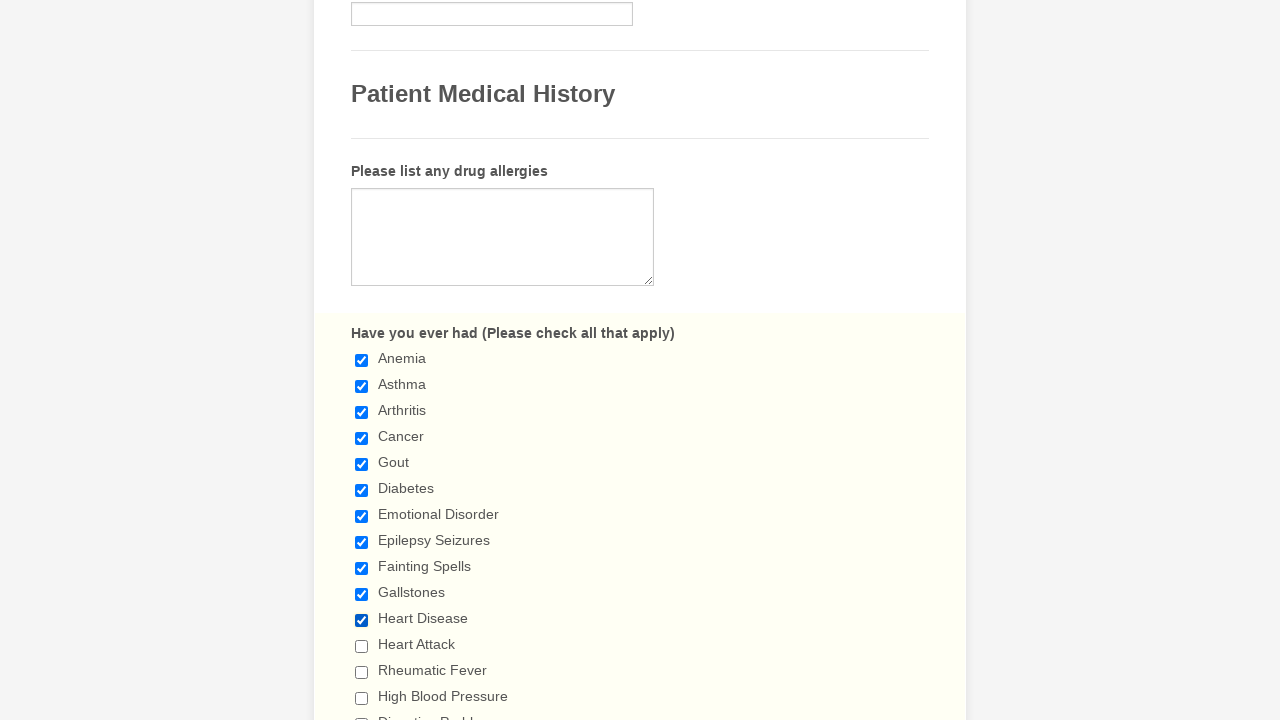

Clicked checkbox at index 11 to select it at (362, 646) on input[type='checkbox'] >> nth=11
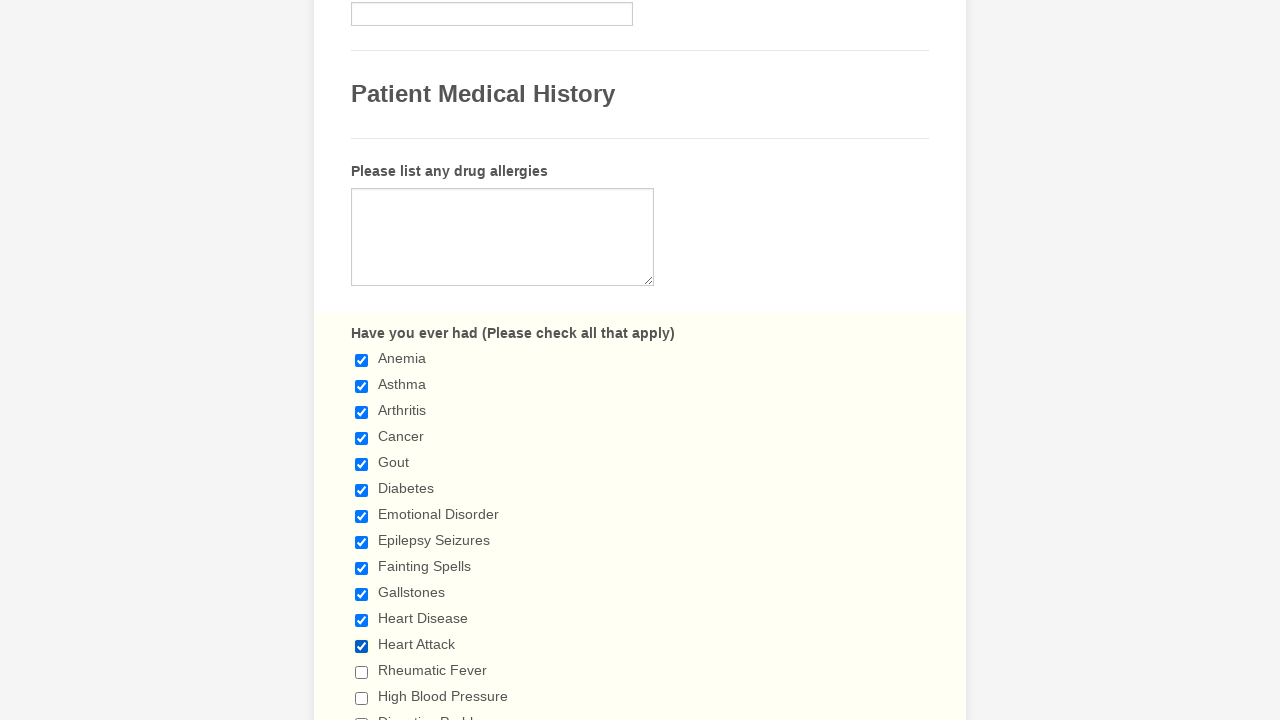

Clicked checkbox at index 12 to select it at (362, 672) on input[type='checkbox'] >> nth=12
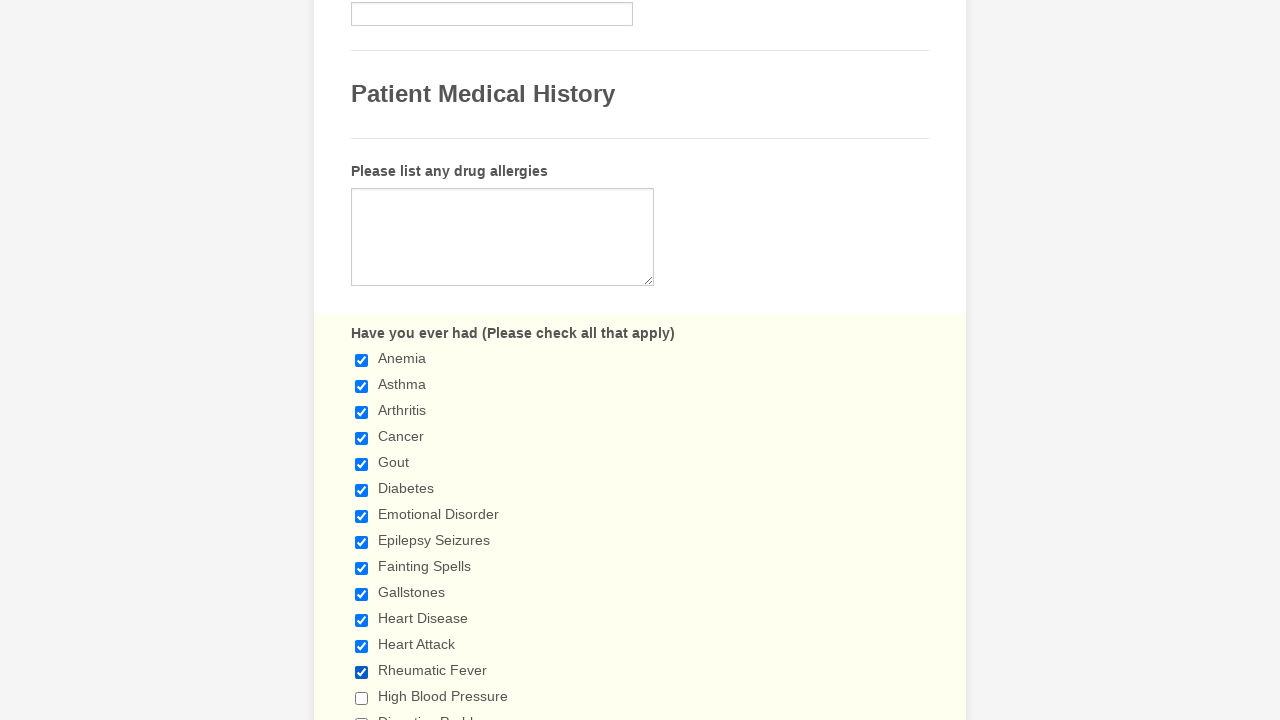

Clicked checkbox at index 13 to select it at (362, 698) on input[type='checkbox'] >> nth=13
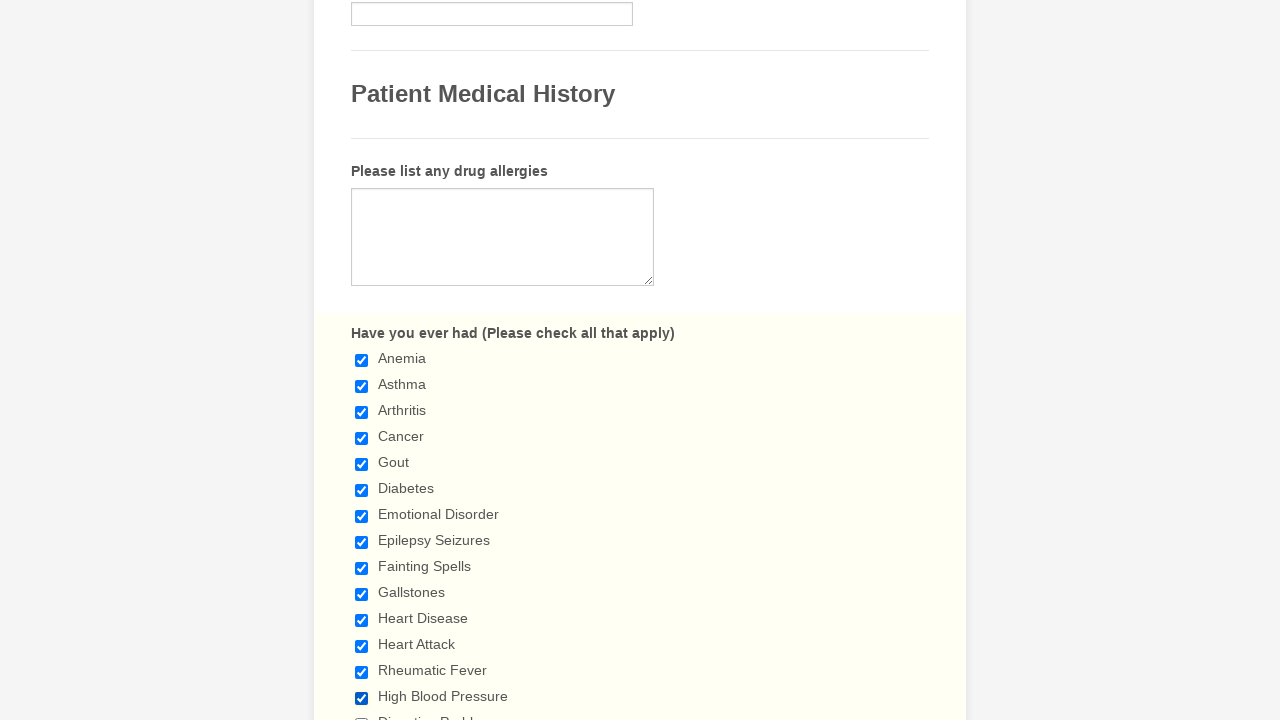

Clicked checkbox at index 14 to select it at (362, 714) on input[type='checkbox'] >> nth=14
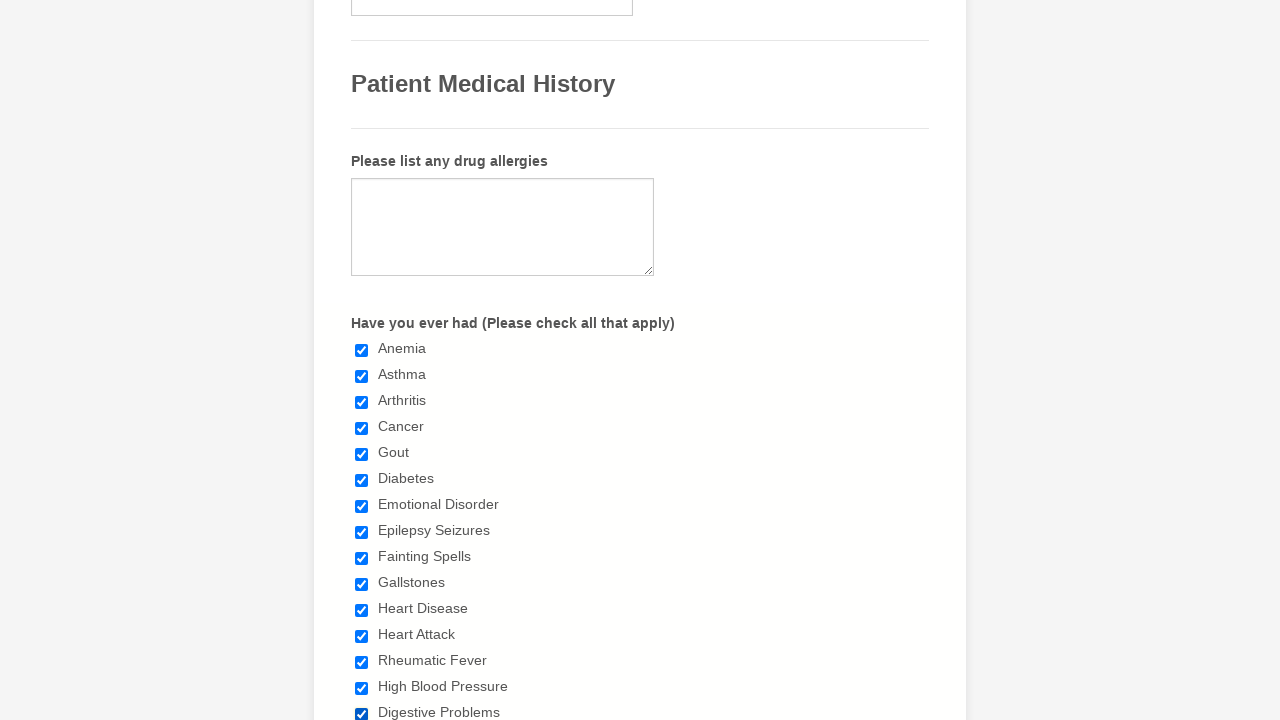

Clicked checkbox at index 15 to select it at (362, 360) on input[type='checkbox'] >> nth=15
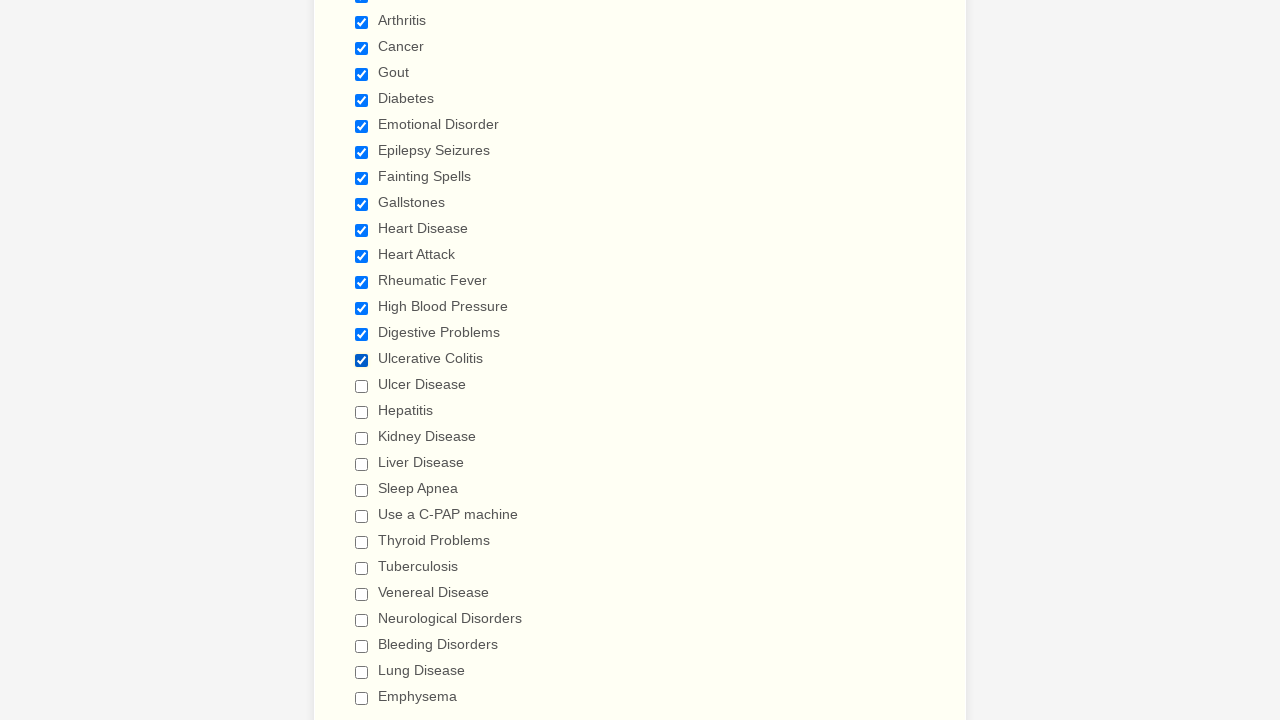

Clicked checkbox at index 16 to select it at (362, 386) on input[type='checkbox'] >> nth=16
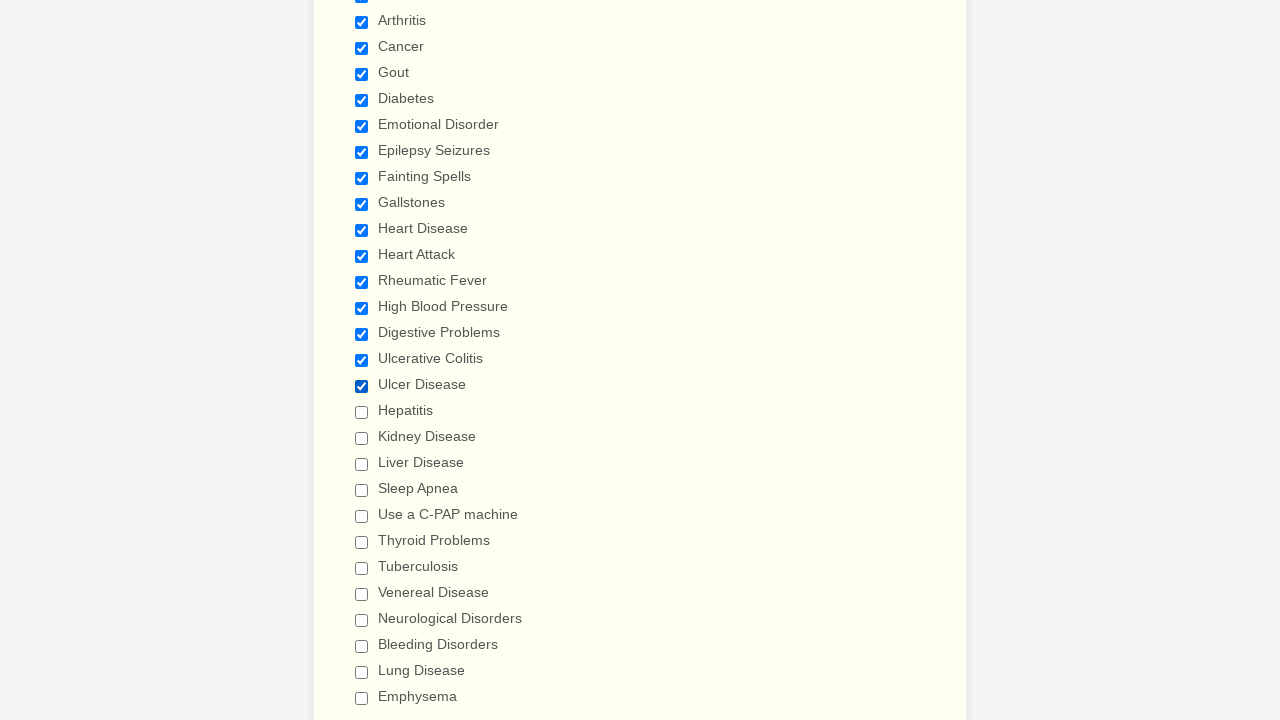

Clicked checkbox at index 17 to select it at (362, 412) on input[type='checkbox'] >> nth=17
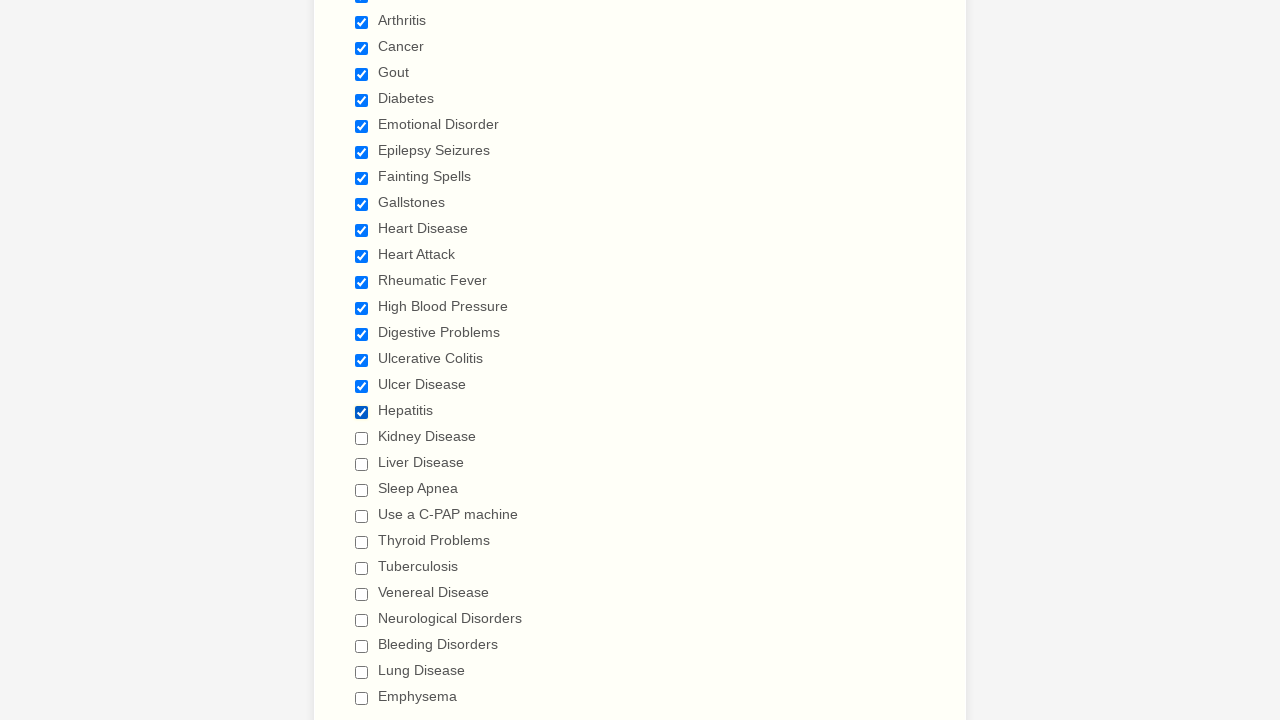

Clicked checkbox at index 18 to select it at (362, 438) on input[type='checkbox'] >> nth=18
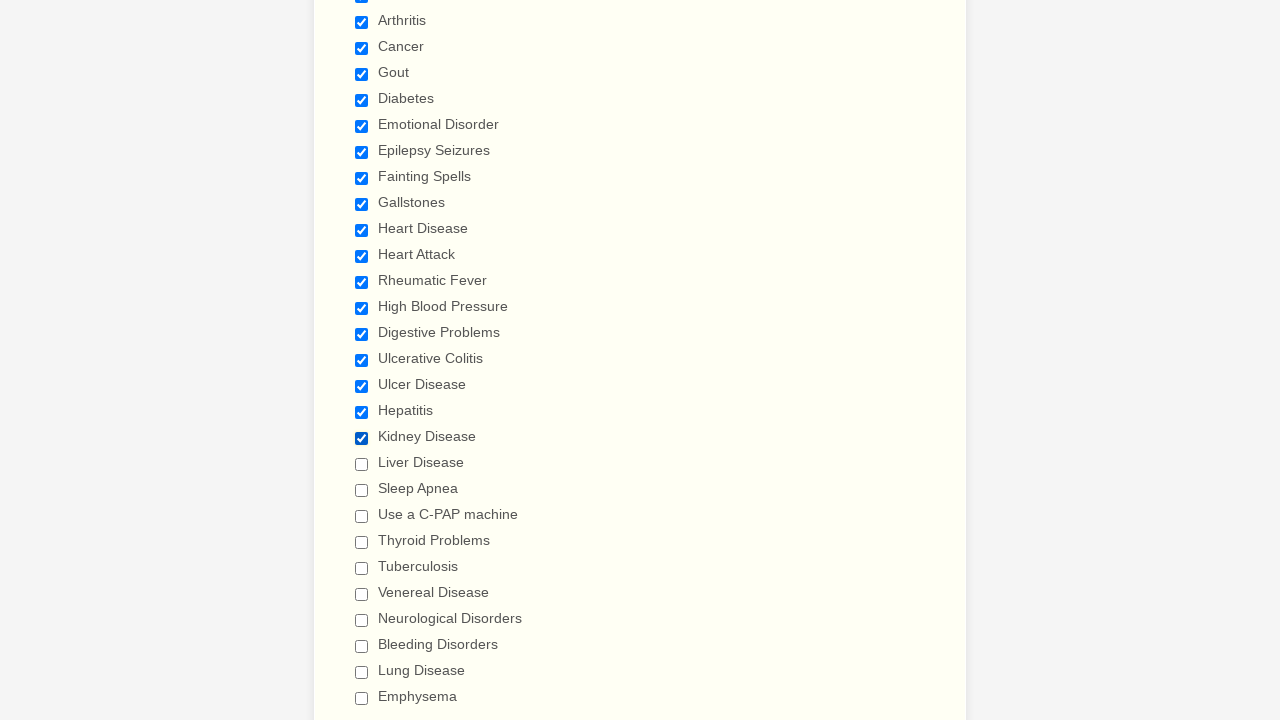

Clicked checkbox at index 19 to select it at (362, 464) on input[type='checkbox'] >> nth=19
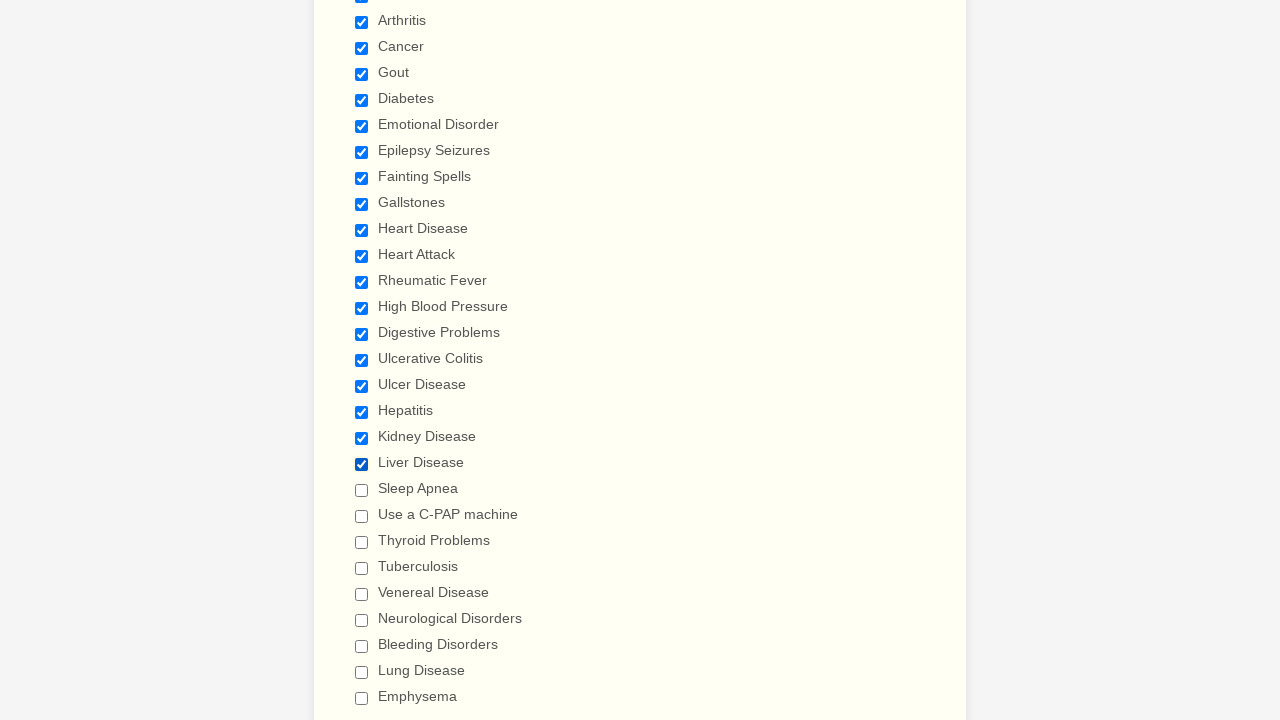

Clicked checkbox at index 20 to select it at (362, 490) on input[type='checkbox'] >> nth=20
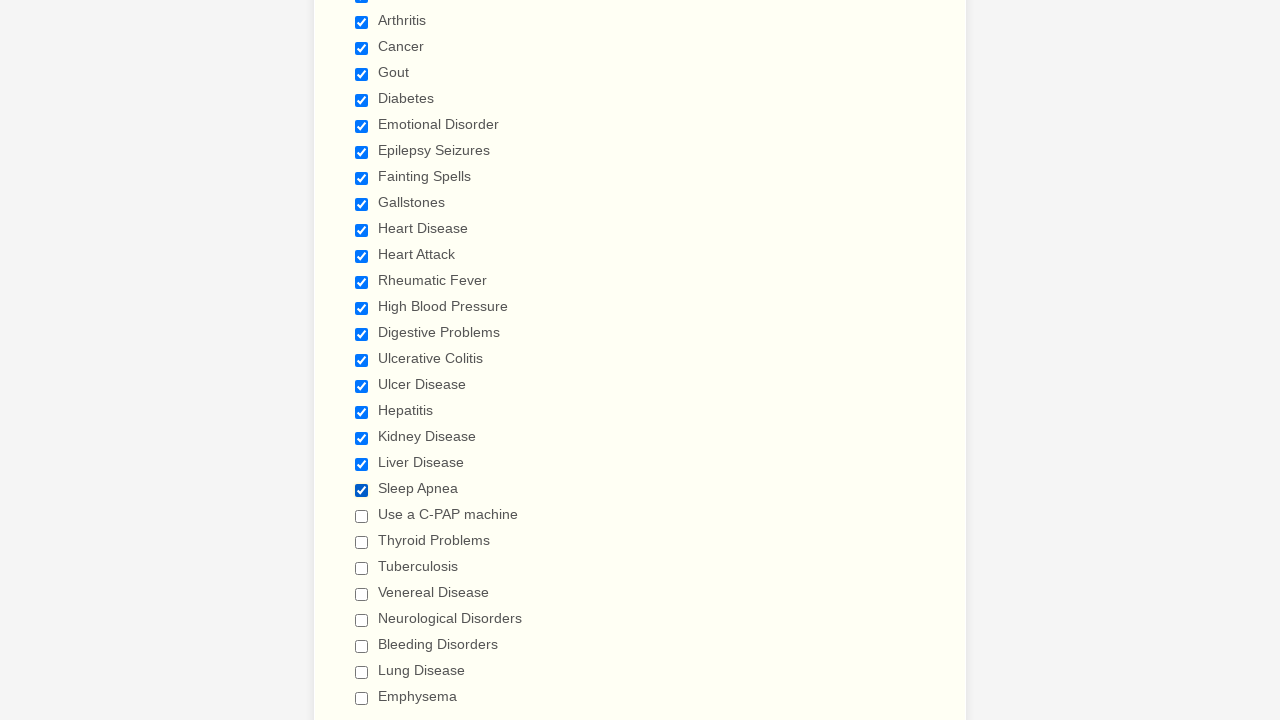

Clicked checkbox at index 21 to select it at (362, 516) on input[type='checkbox'] >> nth=21
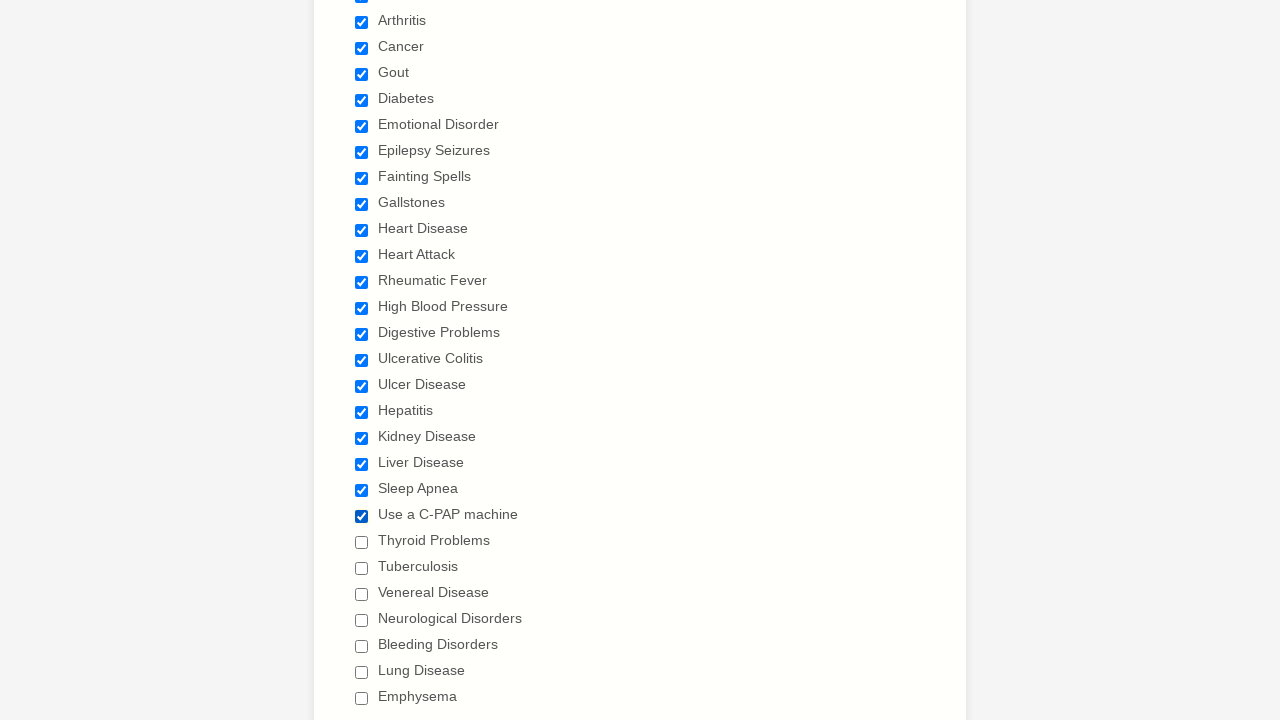

Clicked checkbox at index 22 to select it at (362, 542) on input[type='checkbox'] >> nth=22
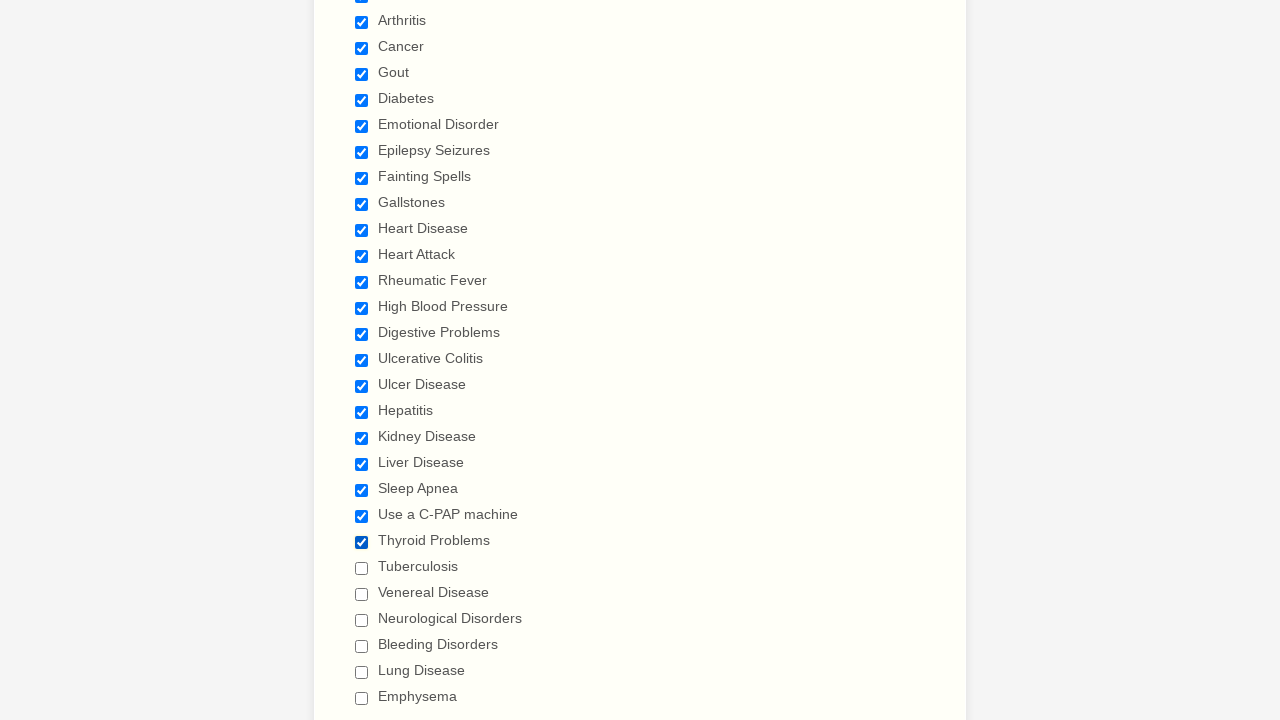

Clicked checkbox at index 23 to select it at (362, 568) on input[type='checkbox'] >> nth=23
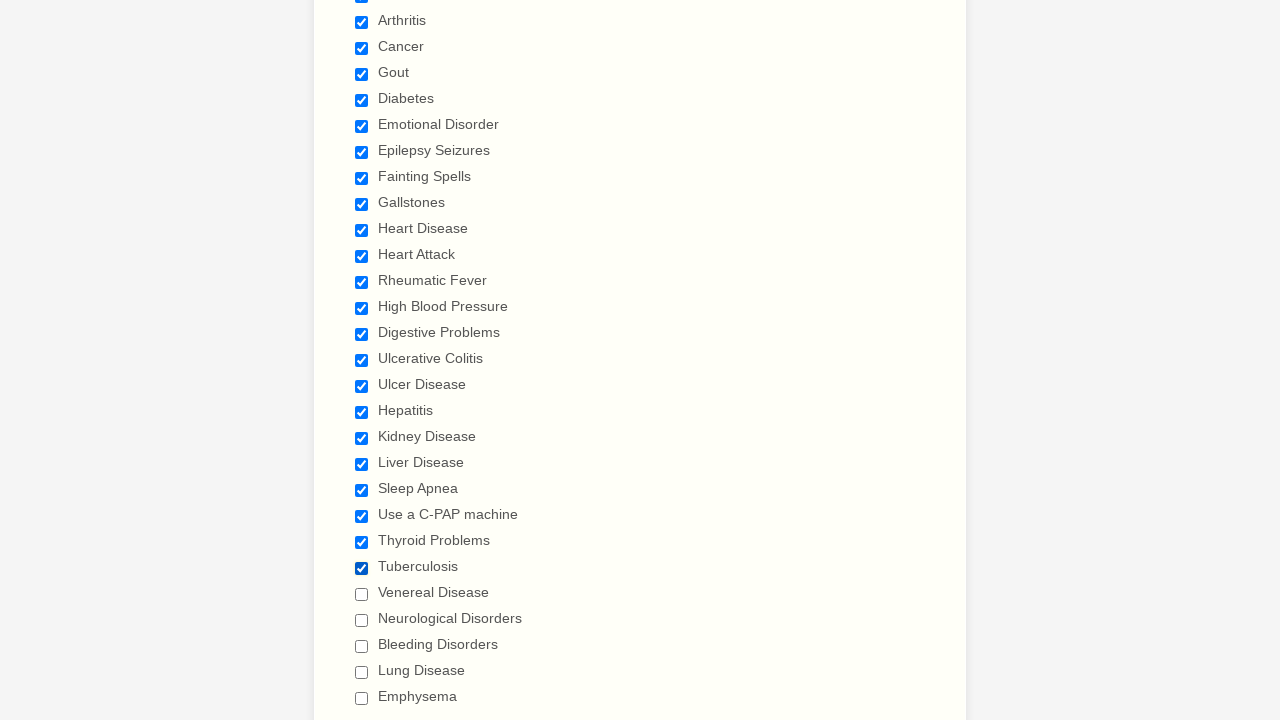

Clicked checkbox at index 24 to select it at (362, 594) on input[type='checkbox'] >> nth=24
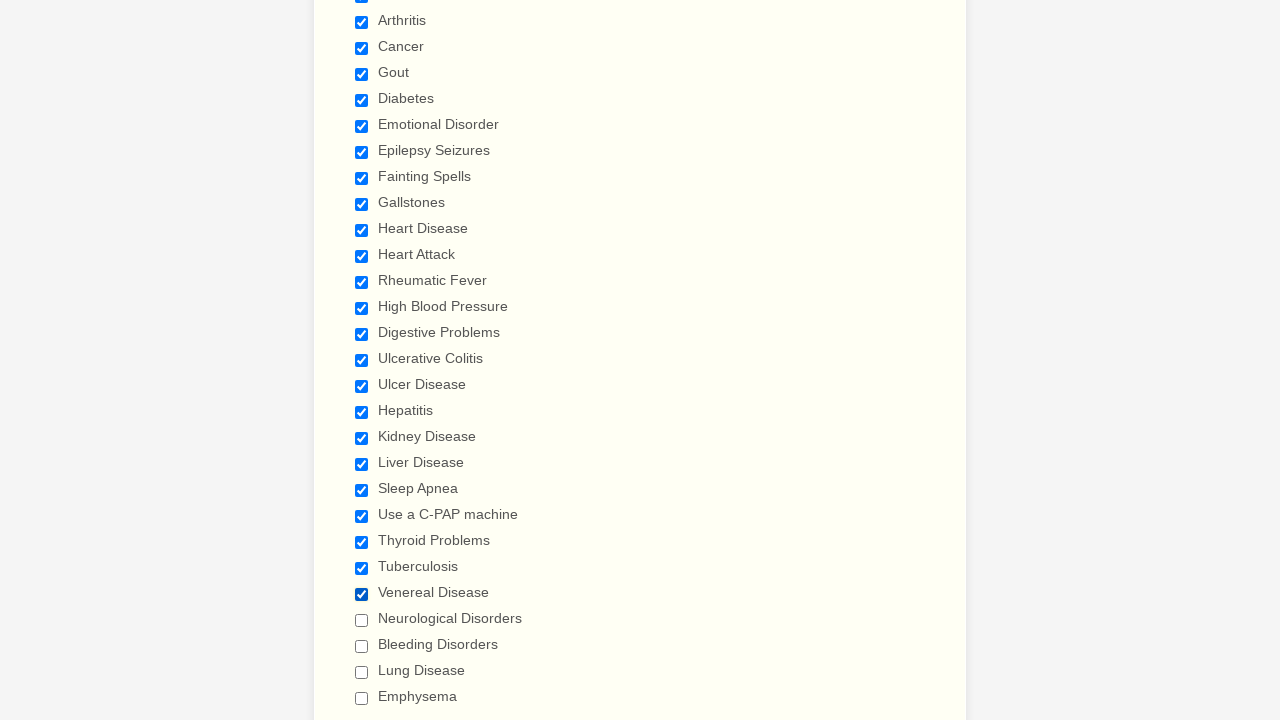

Clicked checkbox at index 25 to select it at (362, 620) on input[type='checkbox'] >> nth=25
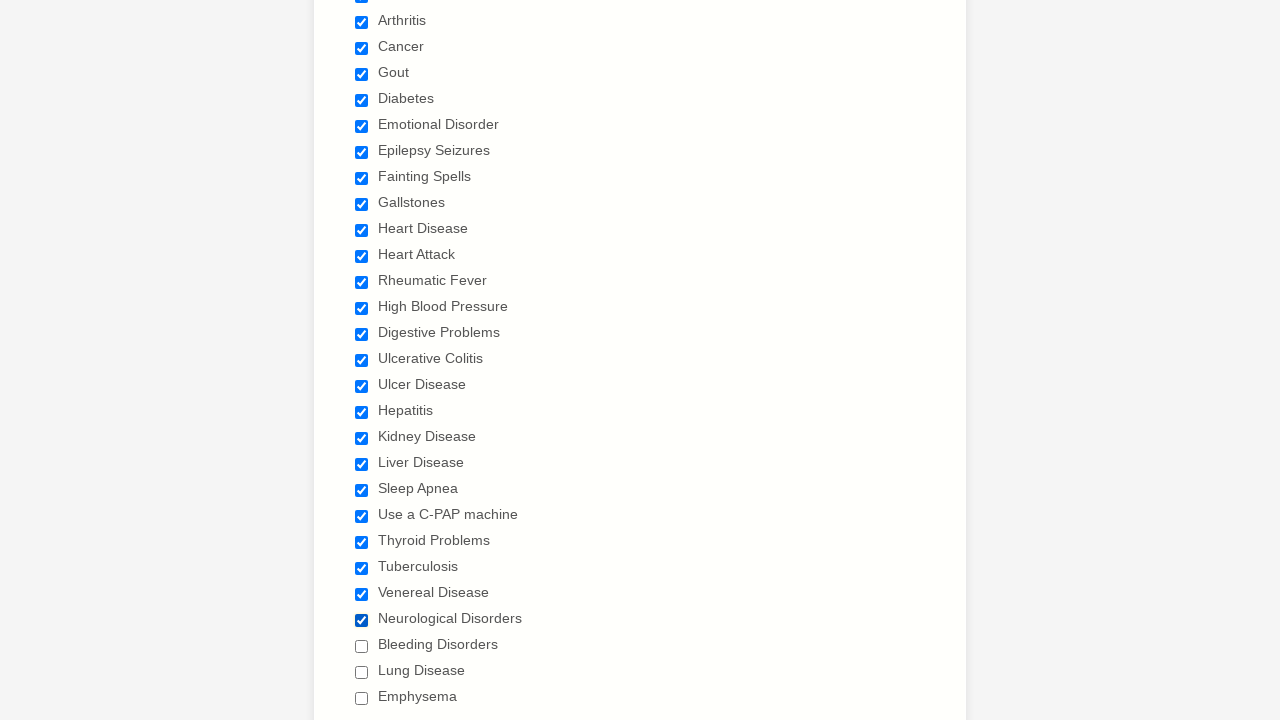

Clicked checkbox at index 26 to select it at (362, 646) on input[type='checkbox'] >> nth=26
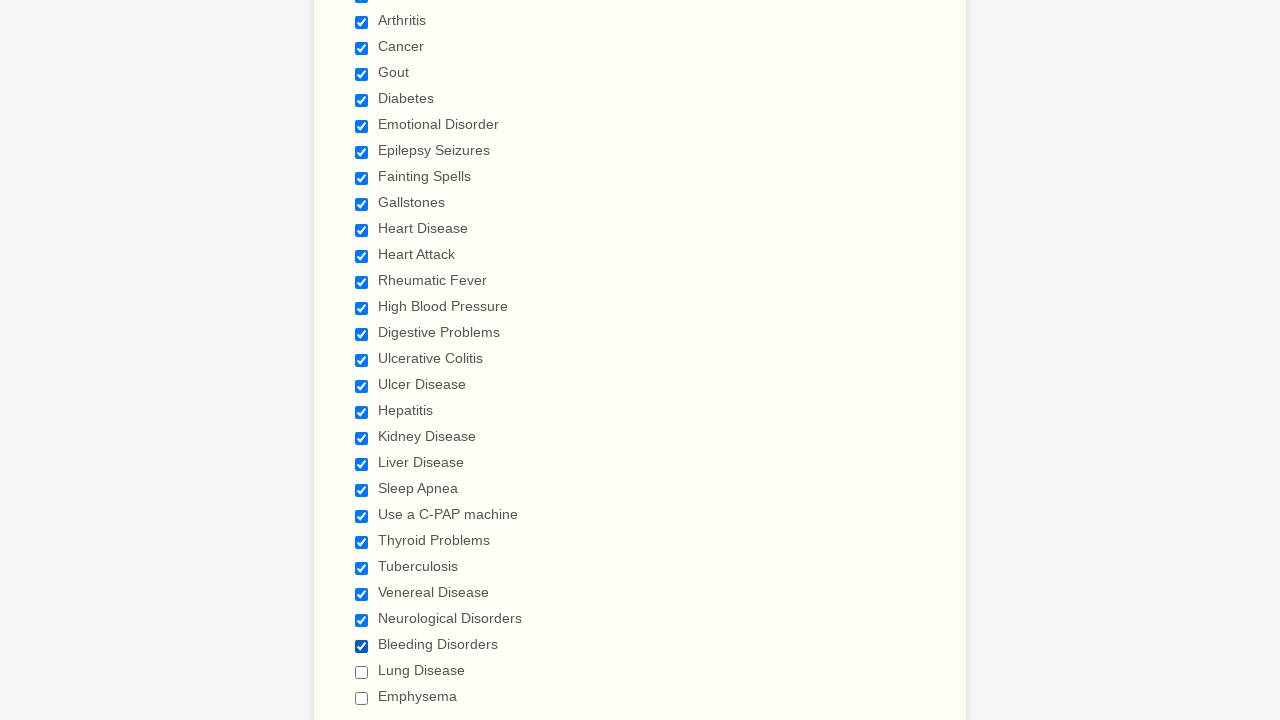

Clicked checkbox at index 27 to select it at (362, 672) on input[type='checkbox'] >> nth=27
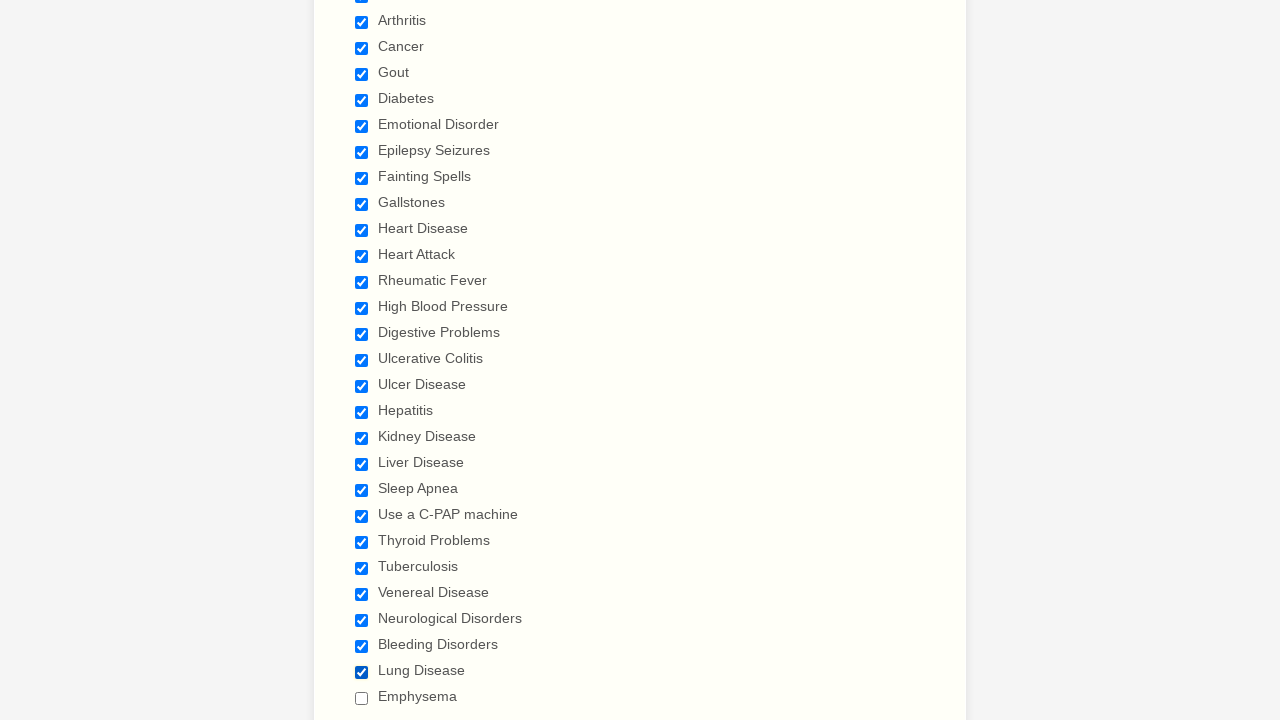

Clicked checkbox at index 28 to select it at (362, 698) on input[type='checkbox'] >> nth=28
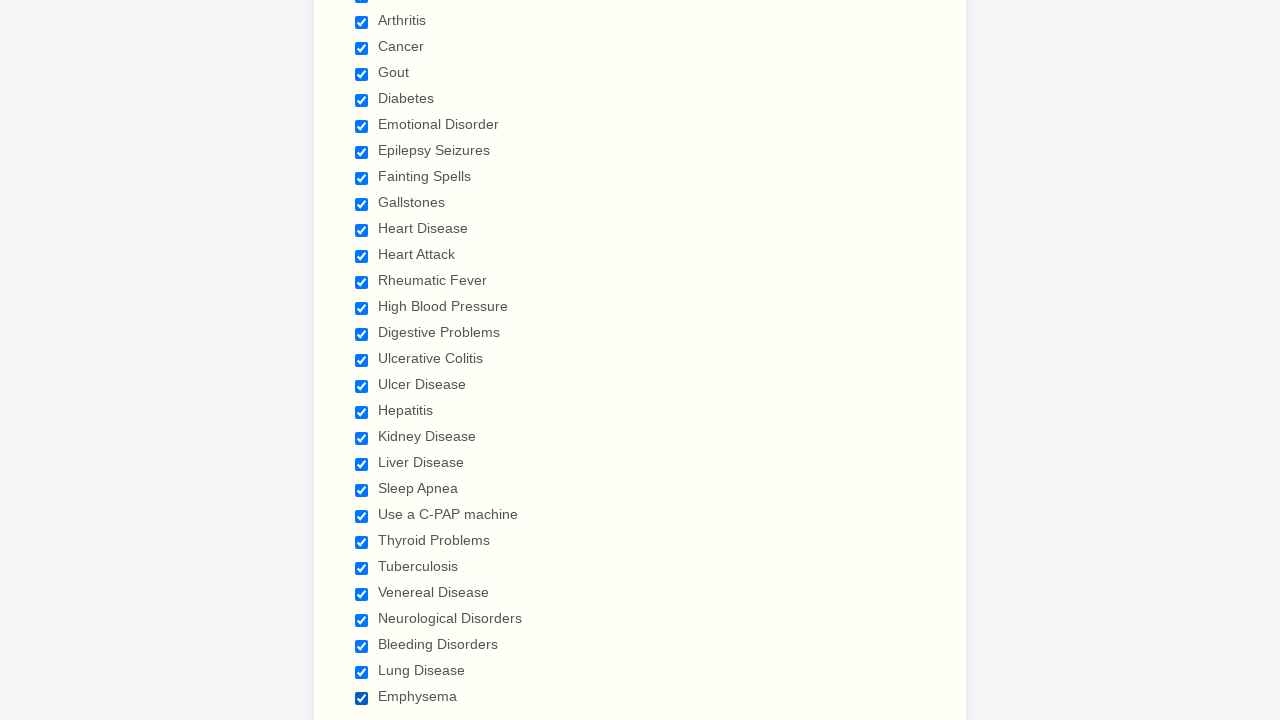

Verified checkbox at index 0 is selected
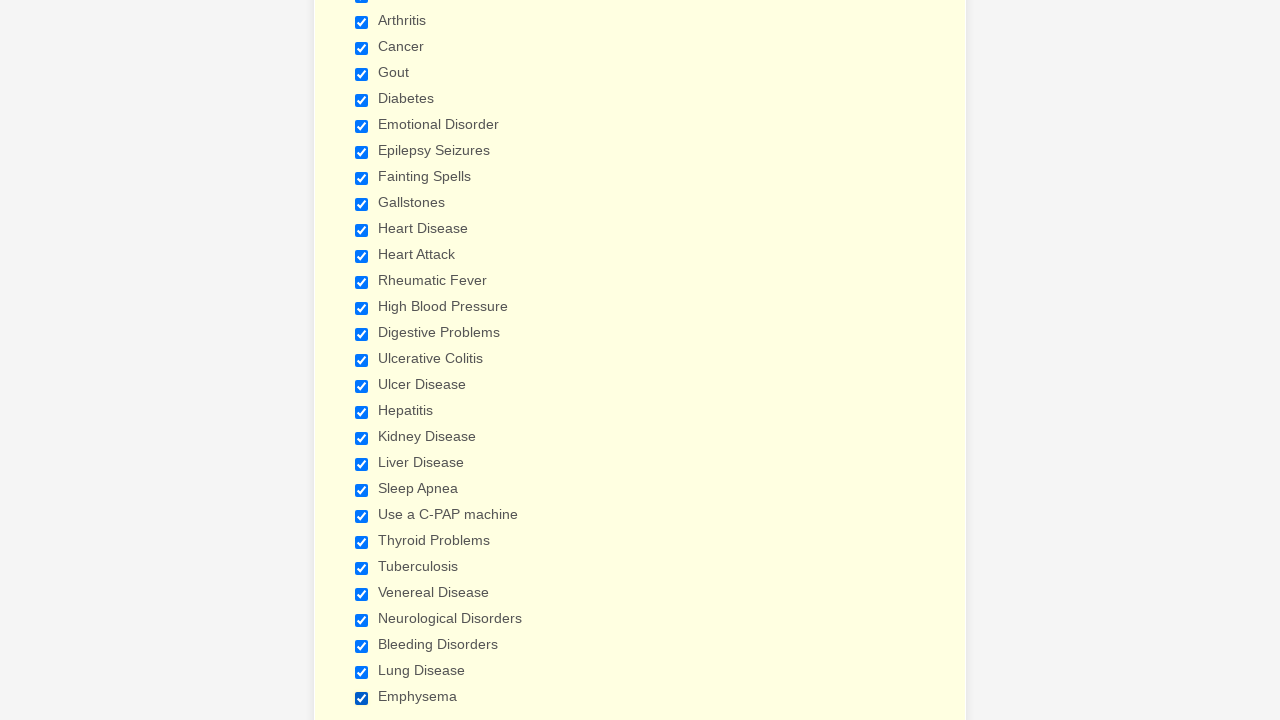

Verified checkbox at index 1 is selected
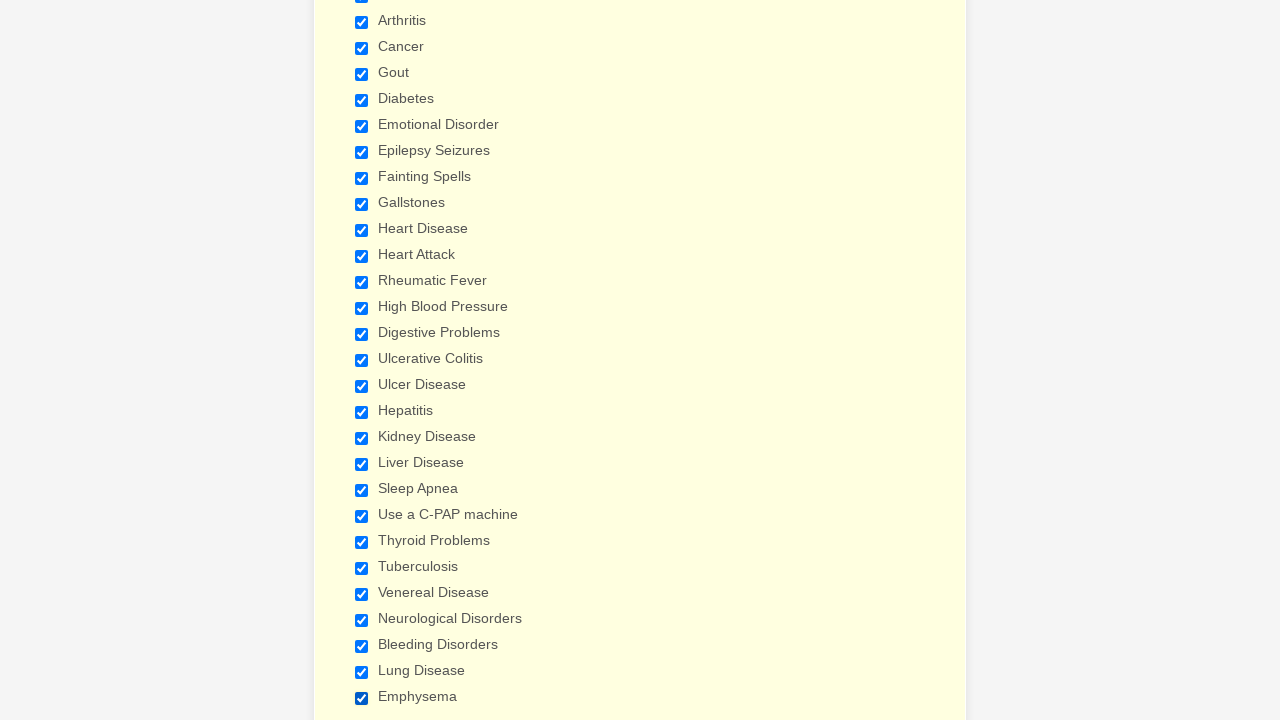

Verified checkbox at index 2 is selected
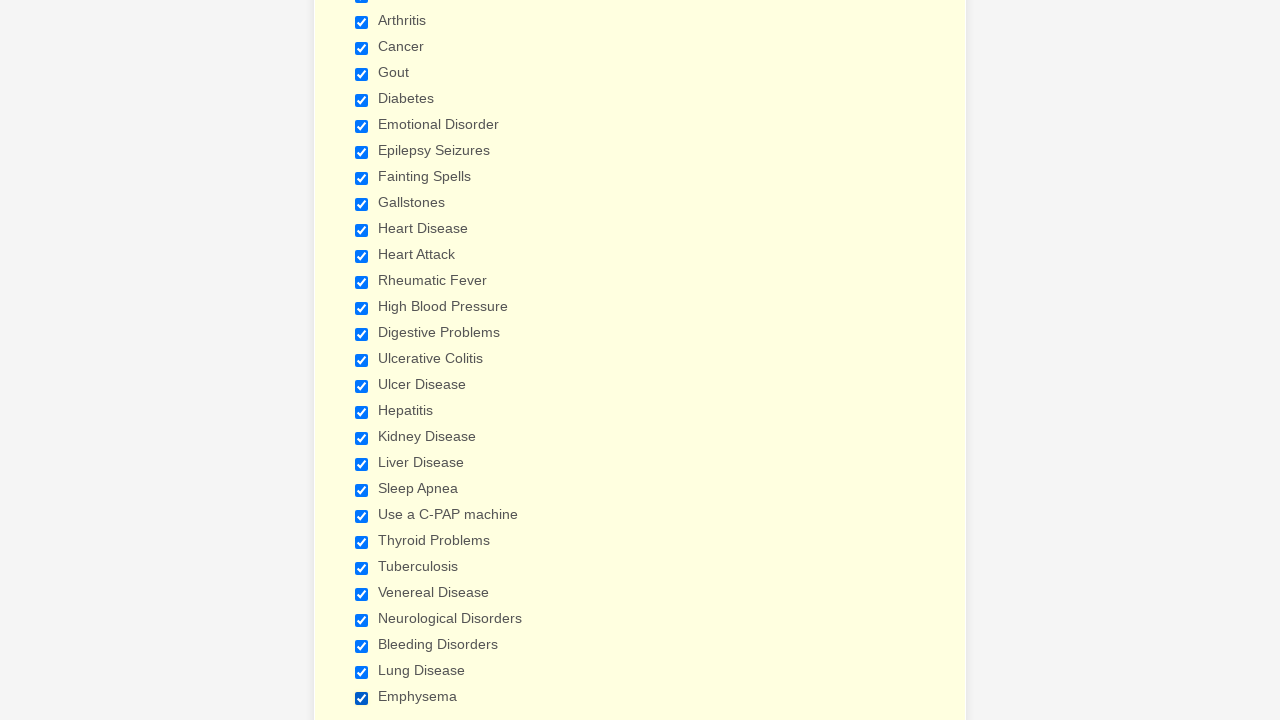

Verified checkbox at index 3 is selected
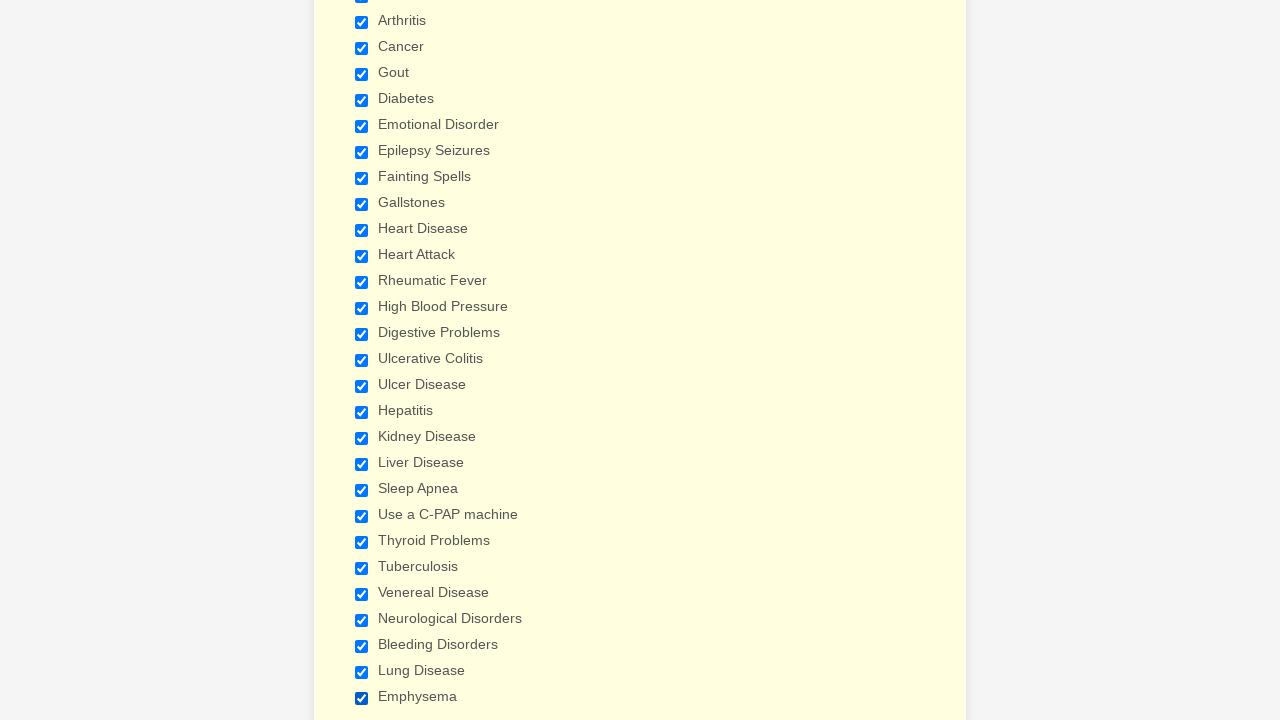

Verified checkbox at index 4 is selected
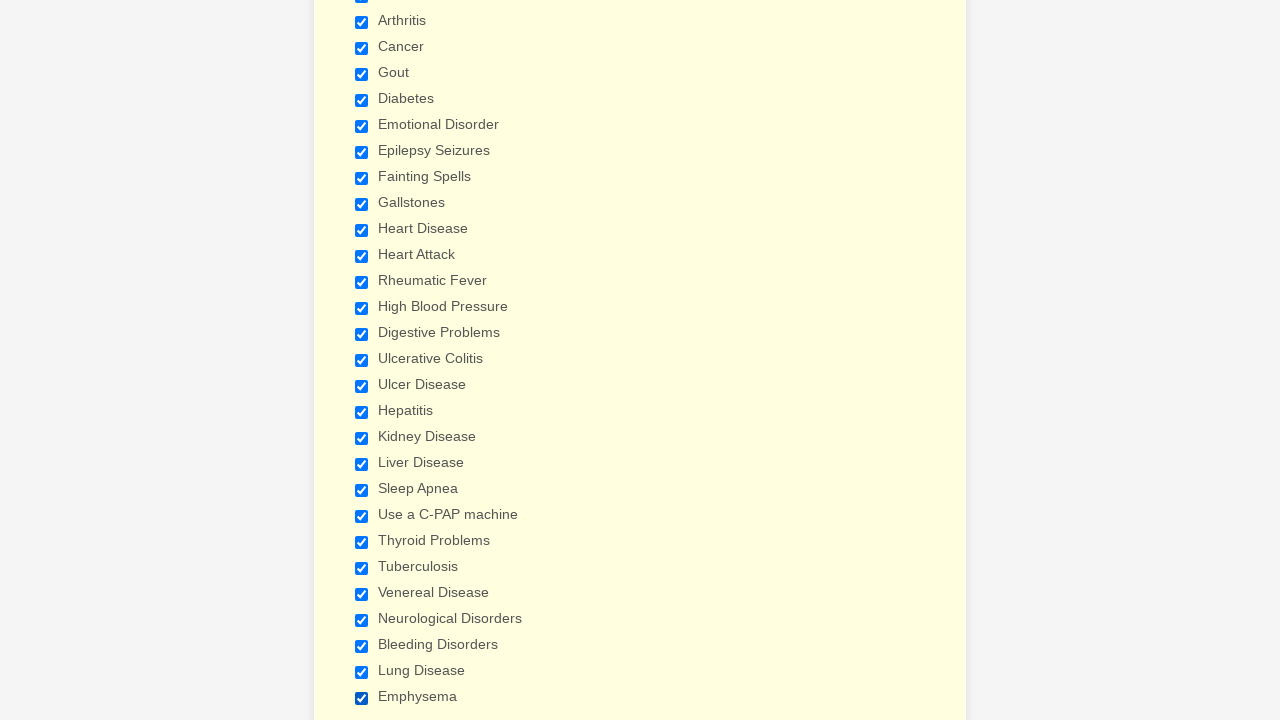

Verified checkbox at index 5 is selected
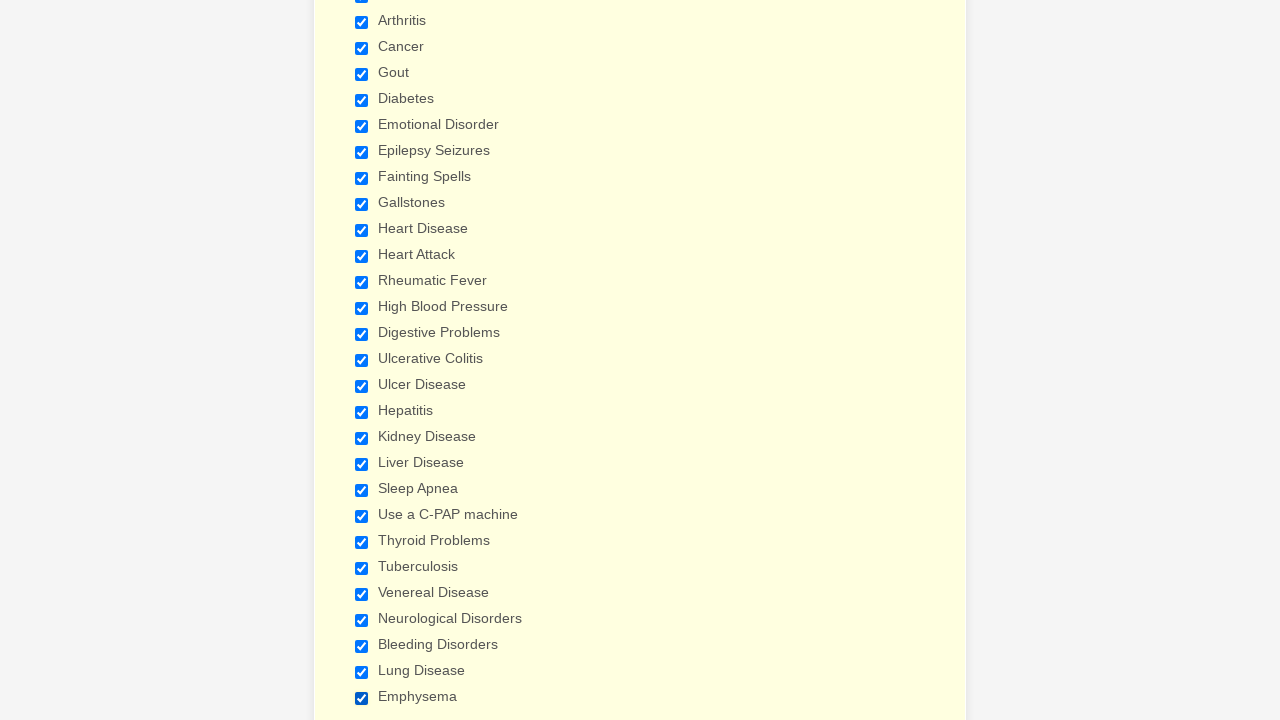

Verified checkbox at index 6 is selected
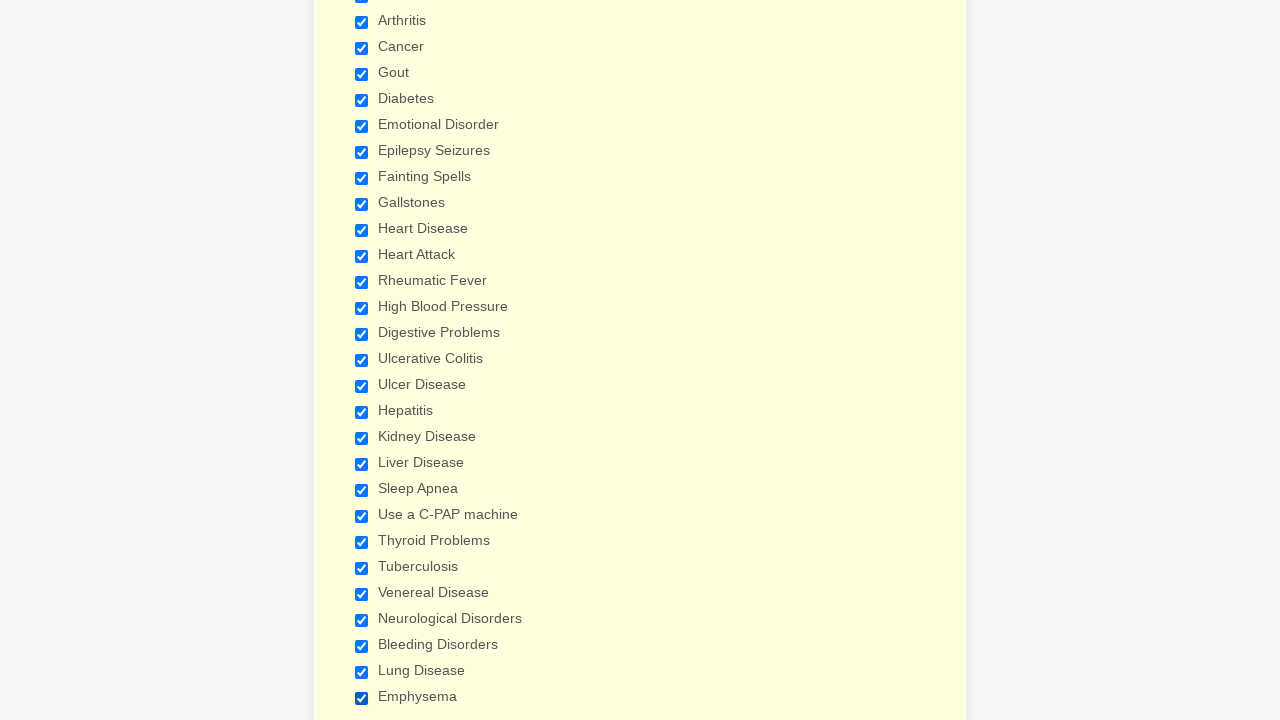

Verified checkbox at index 7 is selected
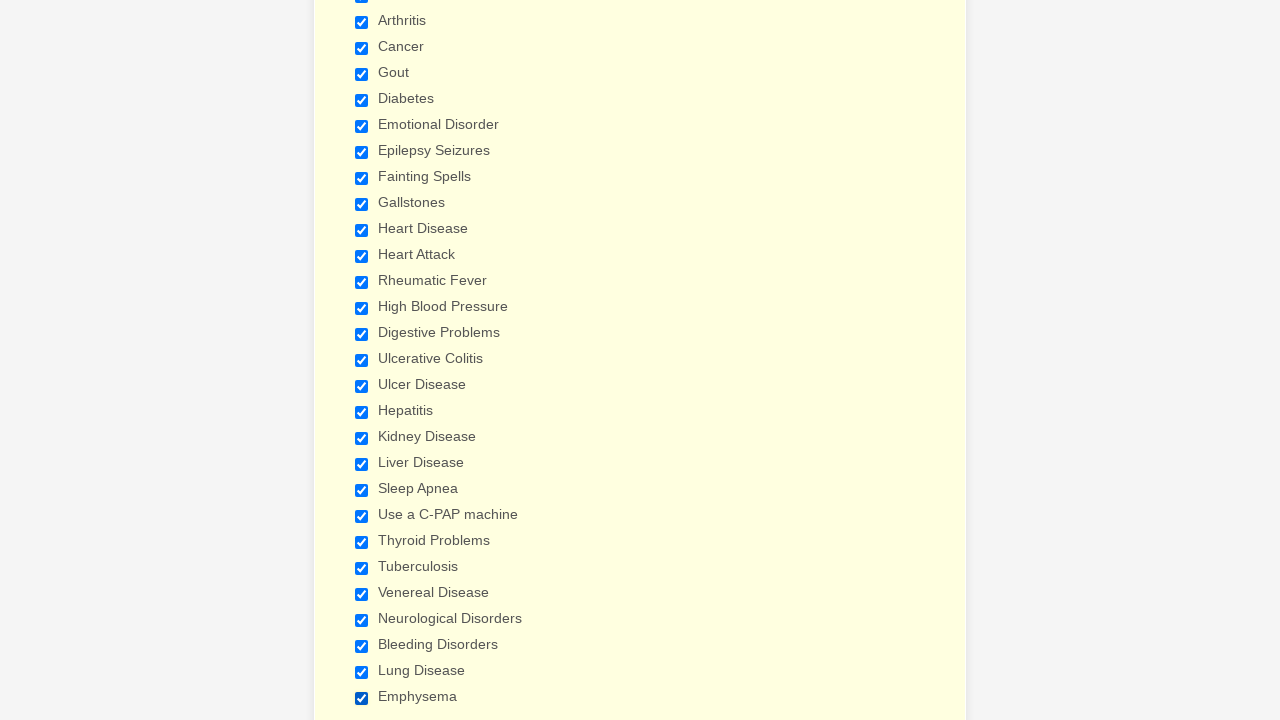

Verified checkbox at index 8 is selected
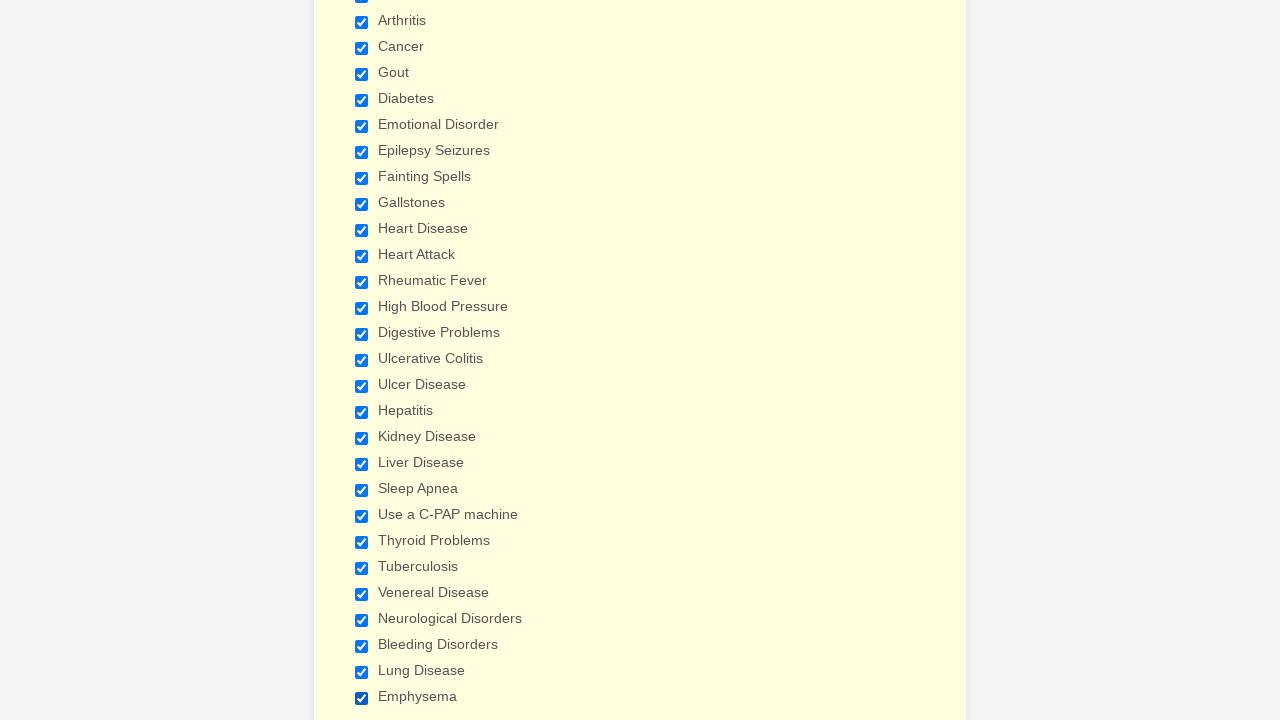

Verified checkbox at index 9 is selected
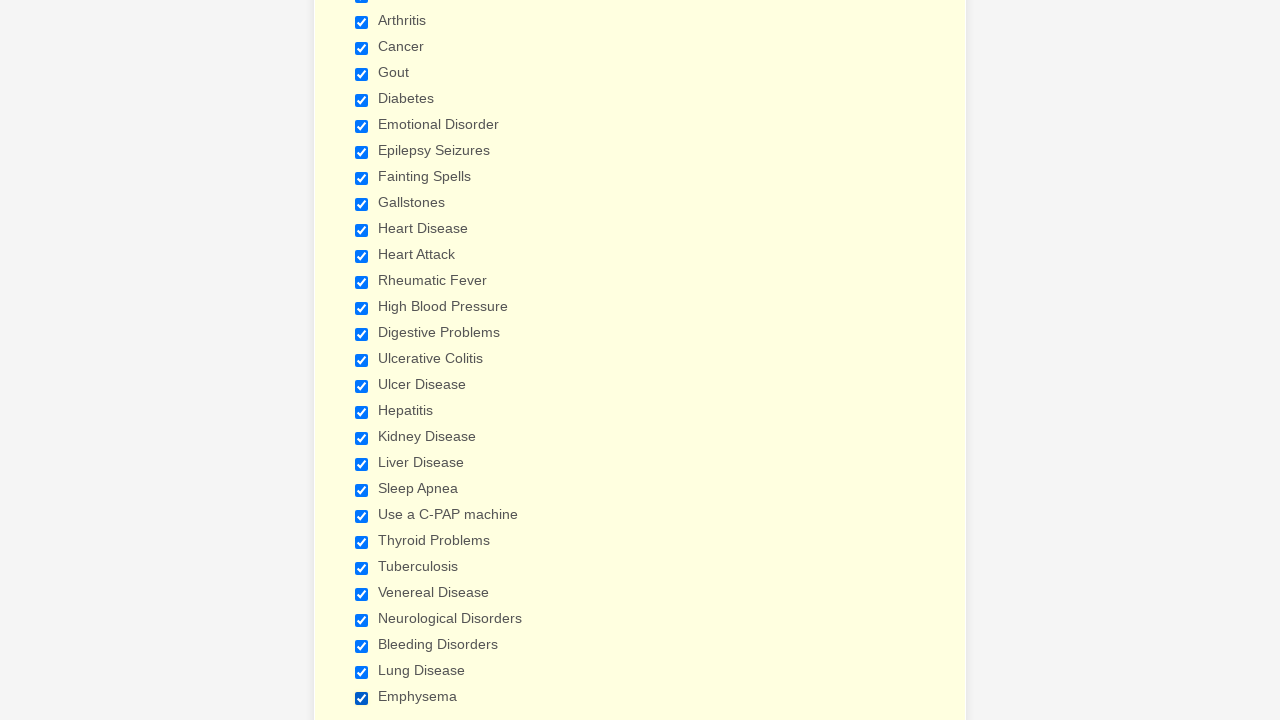

Verified checkbox at index 10 is selected
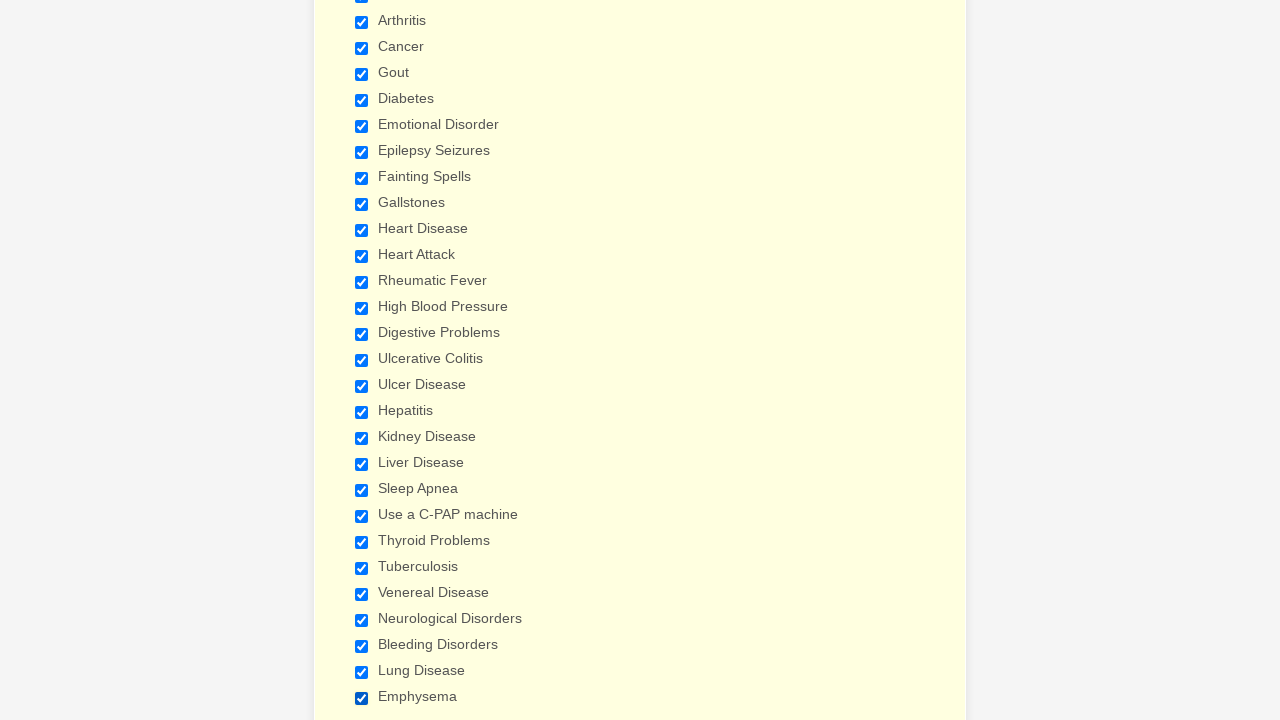

Verified checkbox at index 11 is selected
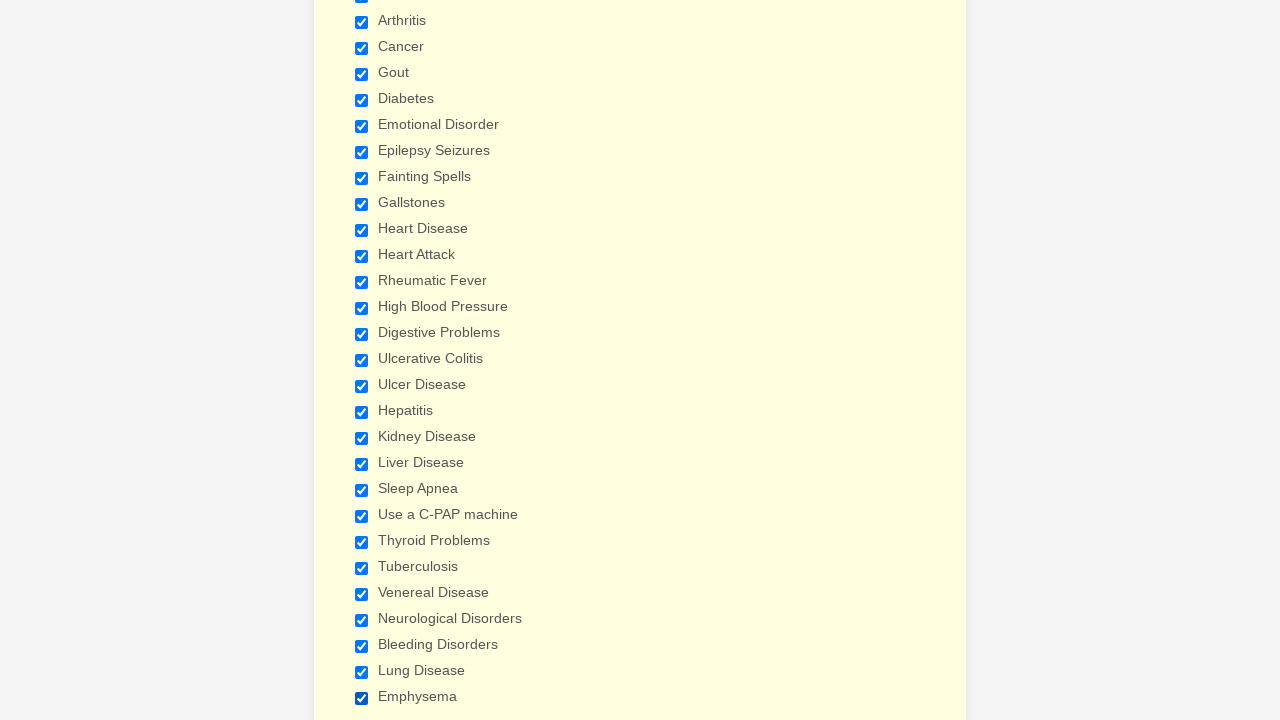

Verified checkbox at index 12 is selected
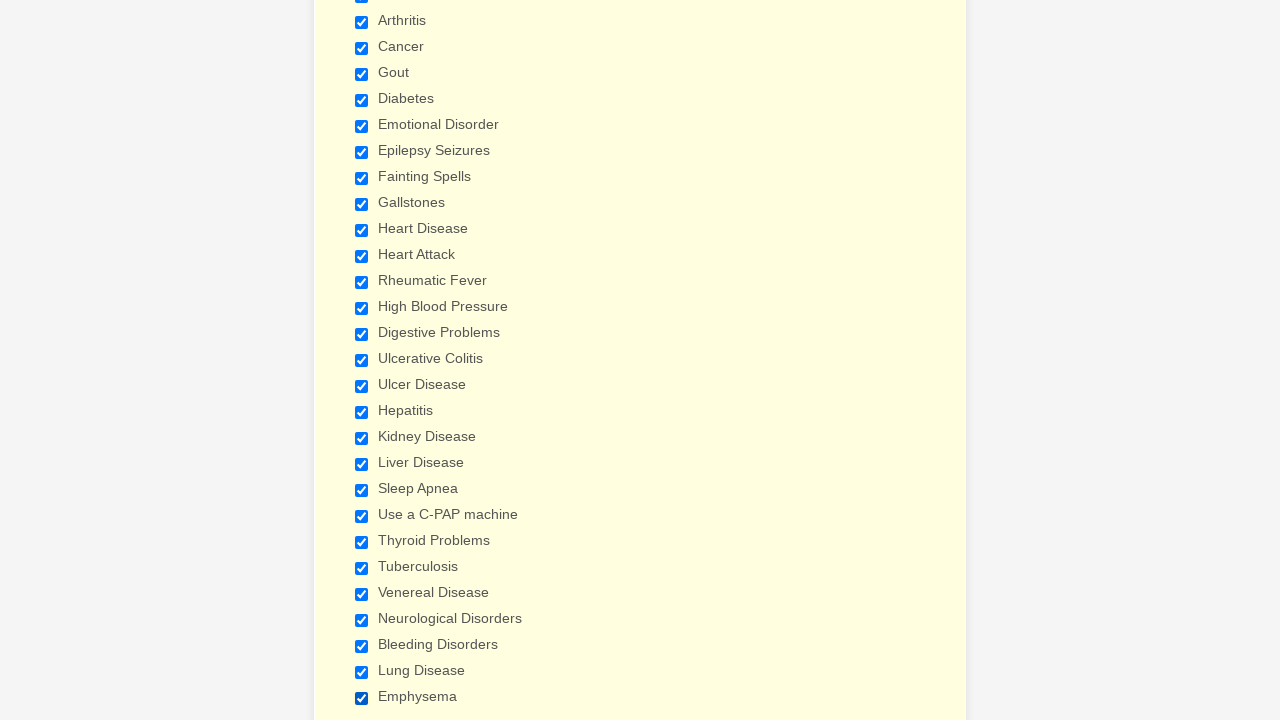

Verified checkbox at index 13 is selected
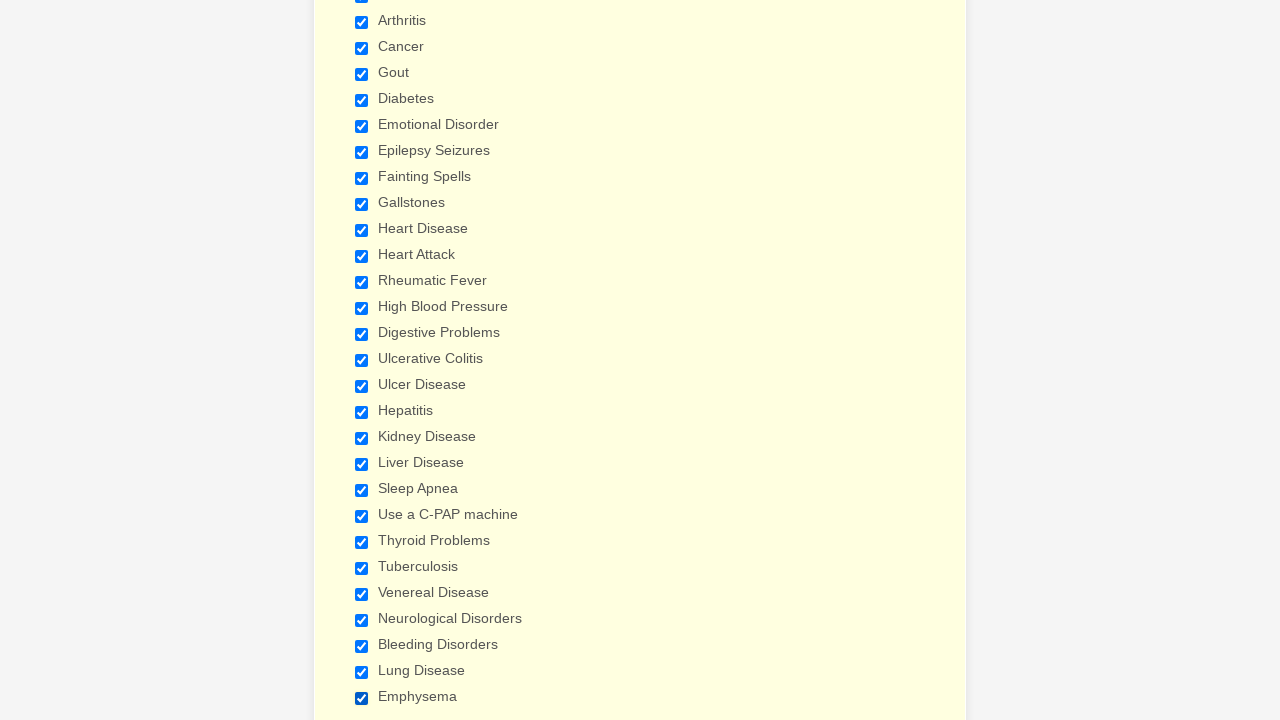

Verified checkbox at index 14 is selected
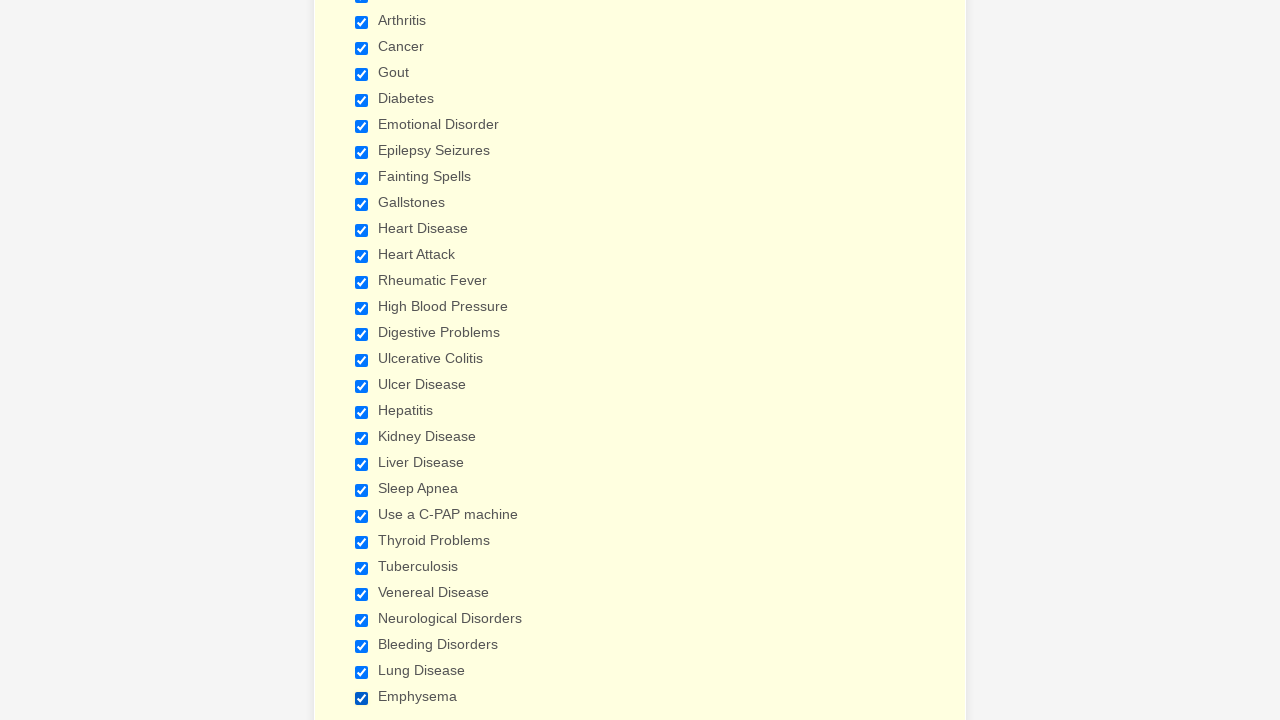

Verified checkbox at index 15 is selected
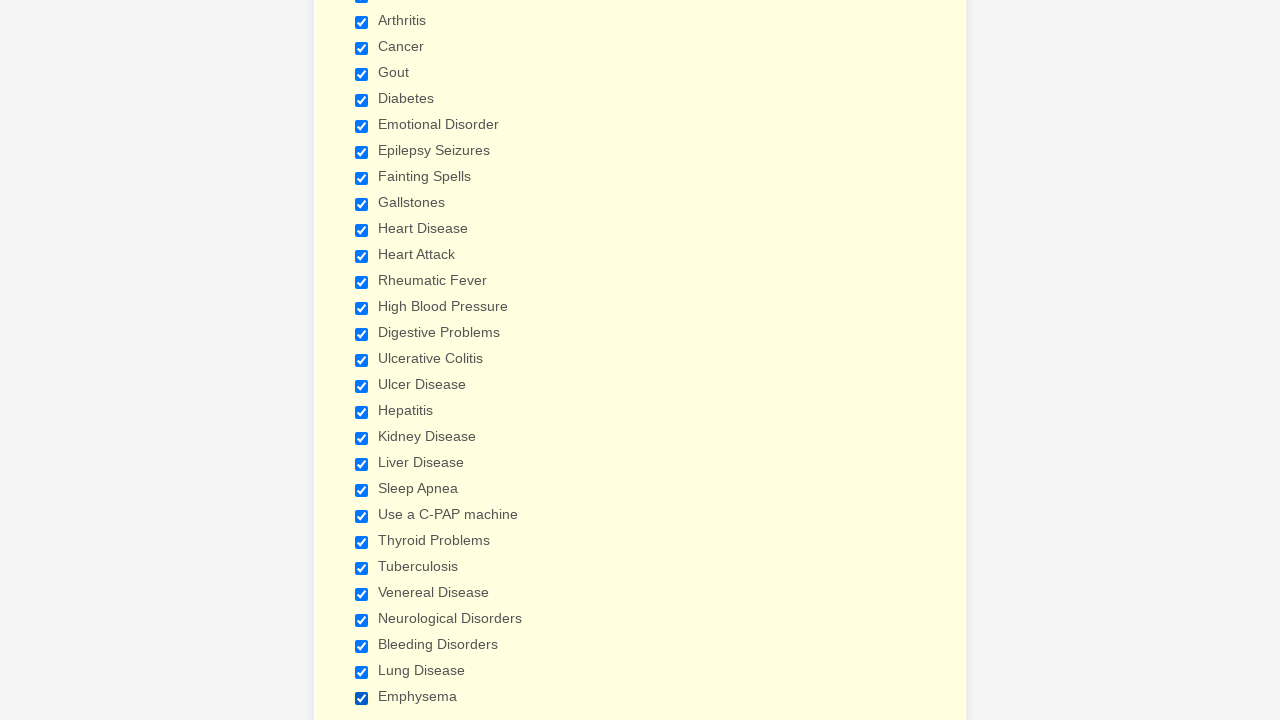

Verified checkbox at index 16 is selected
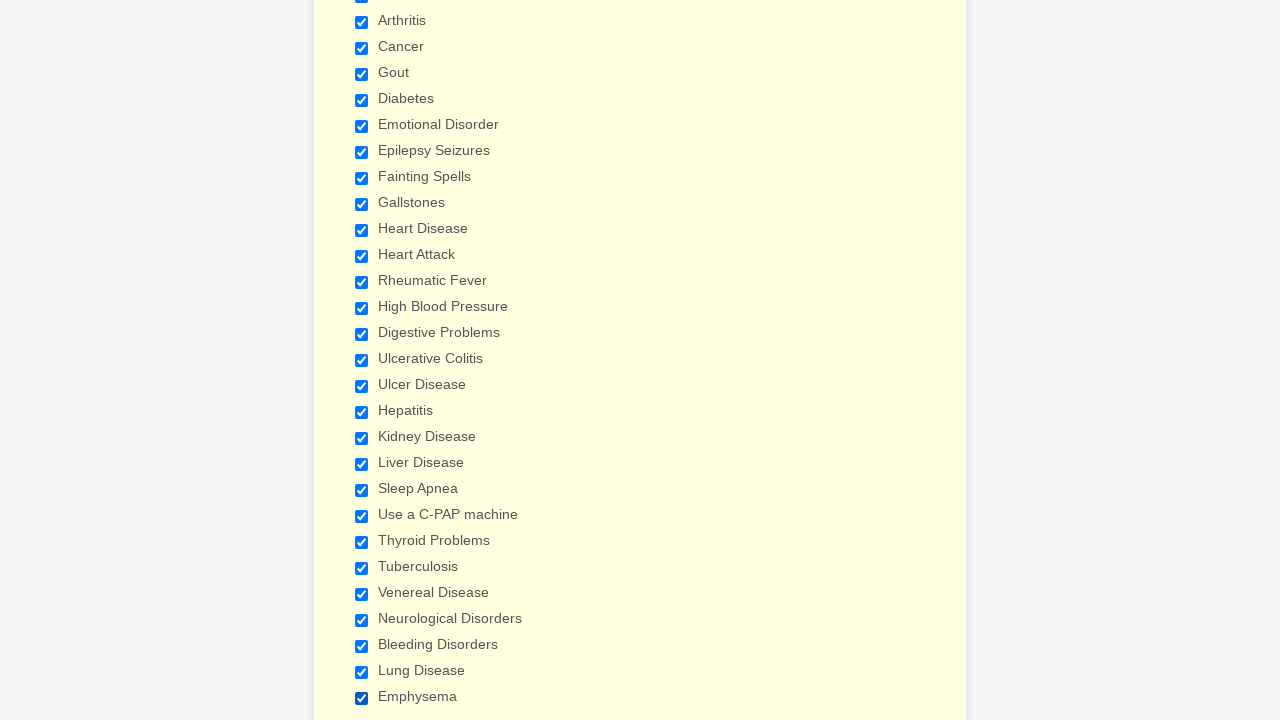

Verified checkbox at index 17 is selected
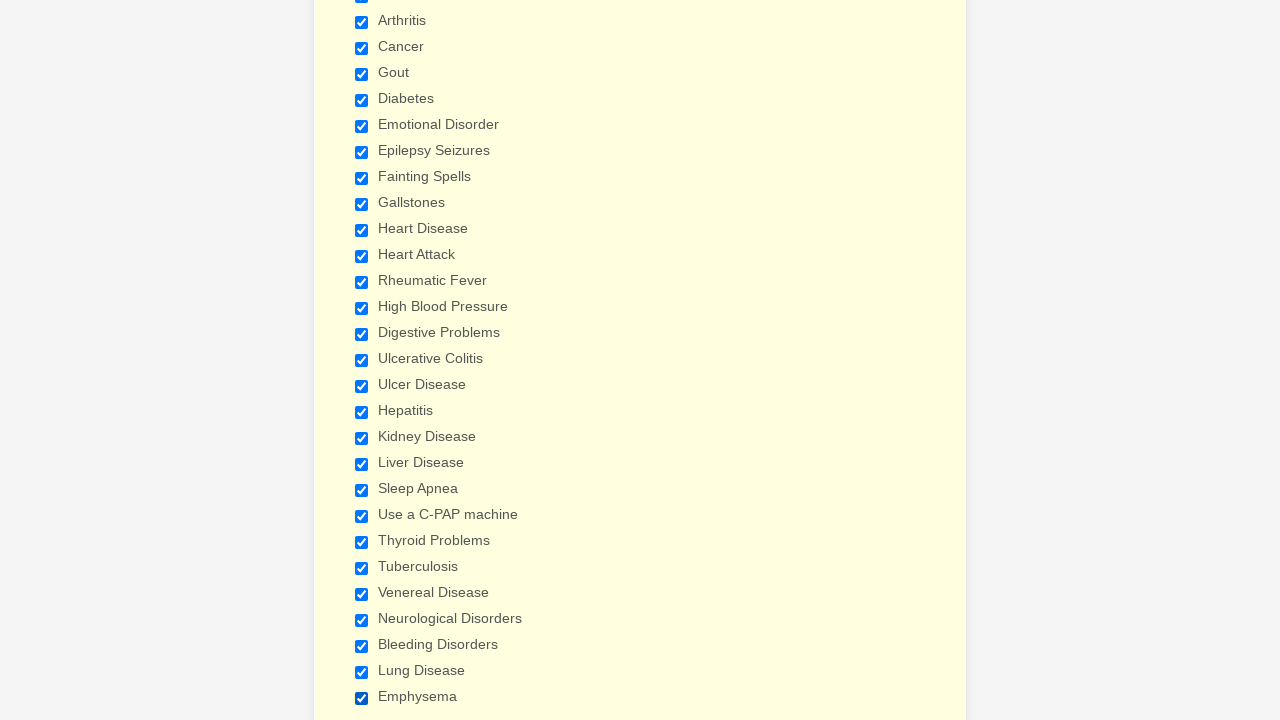

Verified checkbox at index 18 is selected
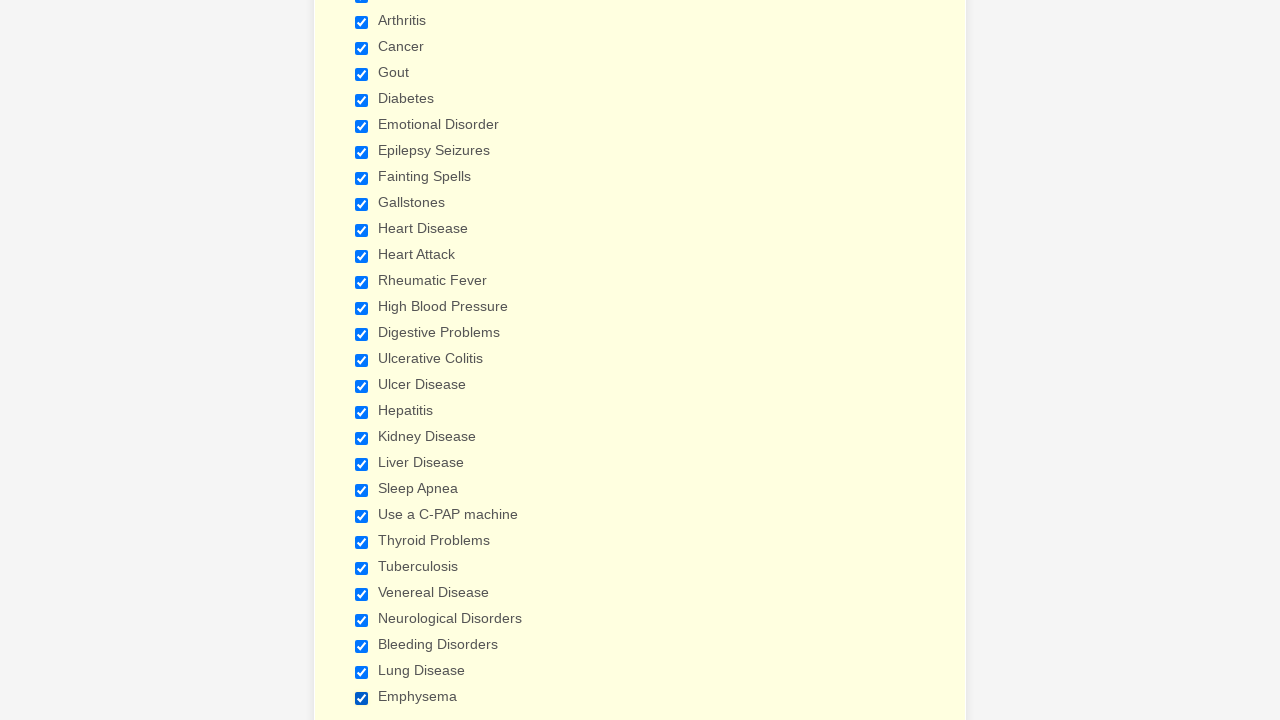

Verified checkbox at index 19 is selected
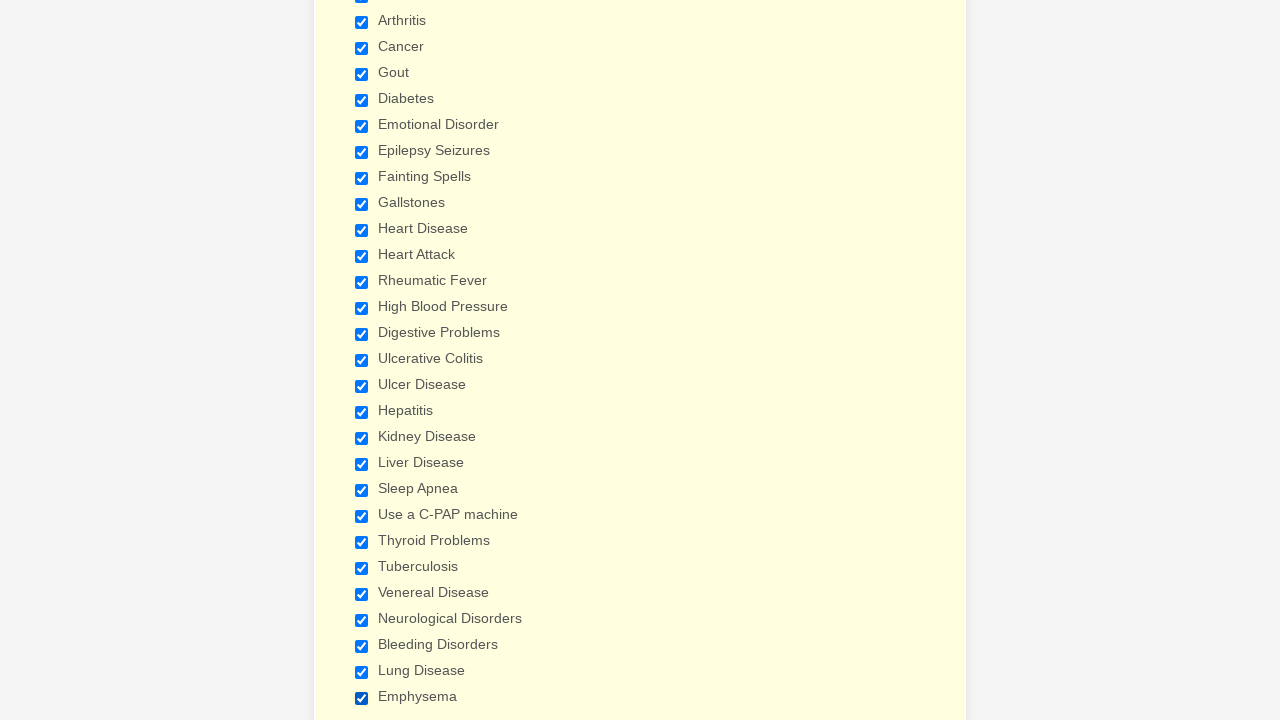

Verified checkbox at index 20 is selected
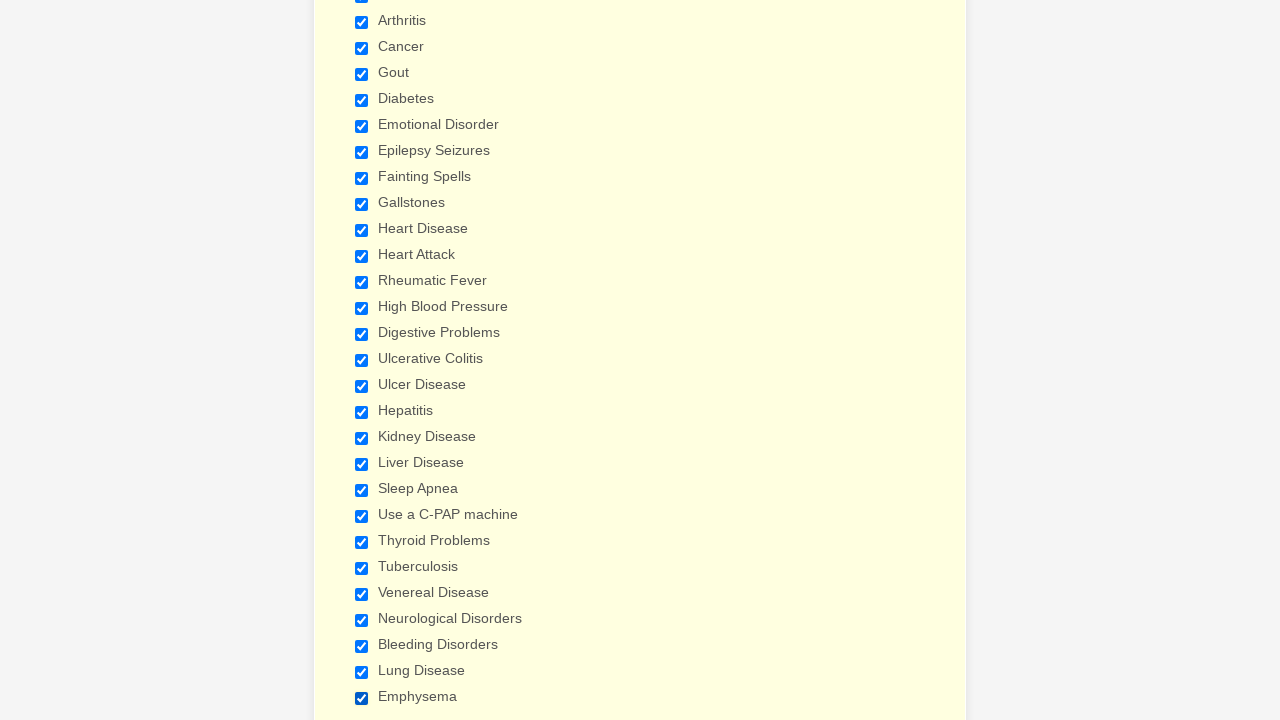

Verified checkbox at index 21 is selected
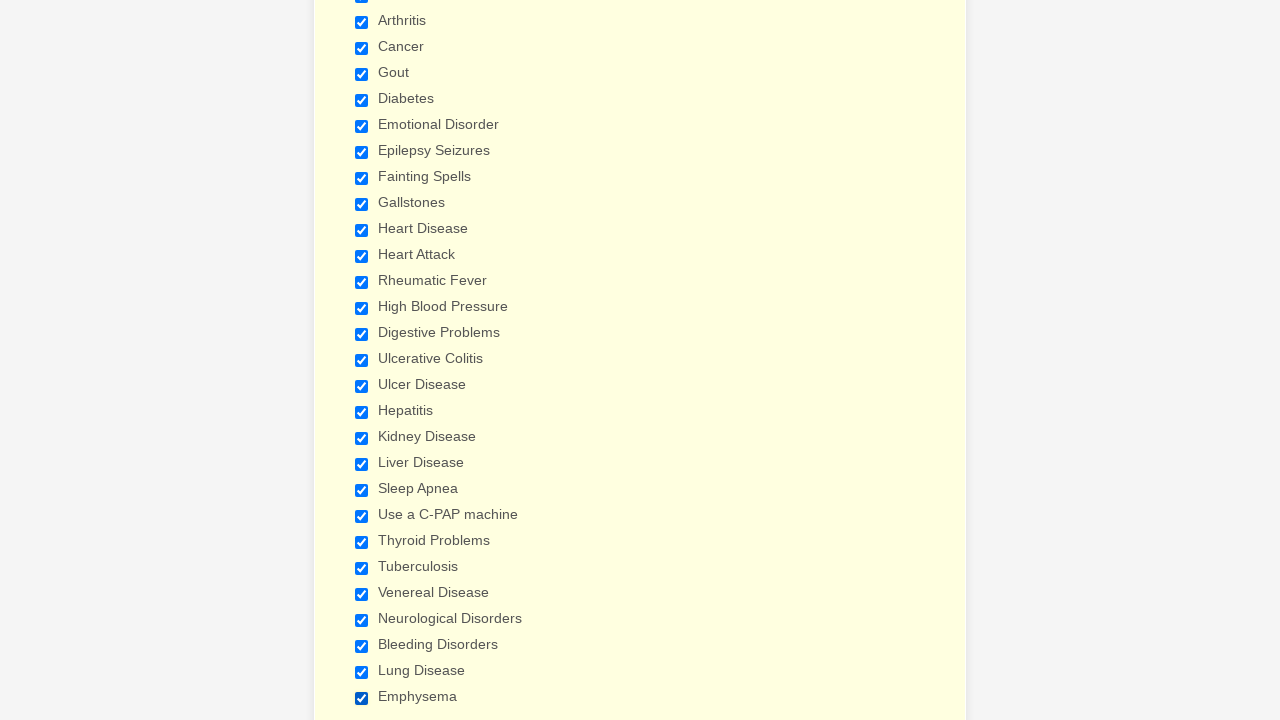

Verified checkbox at index 22 is selected
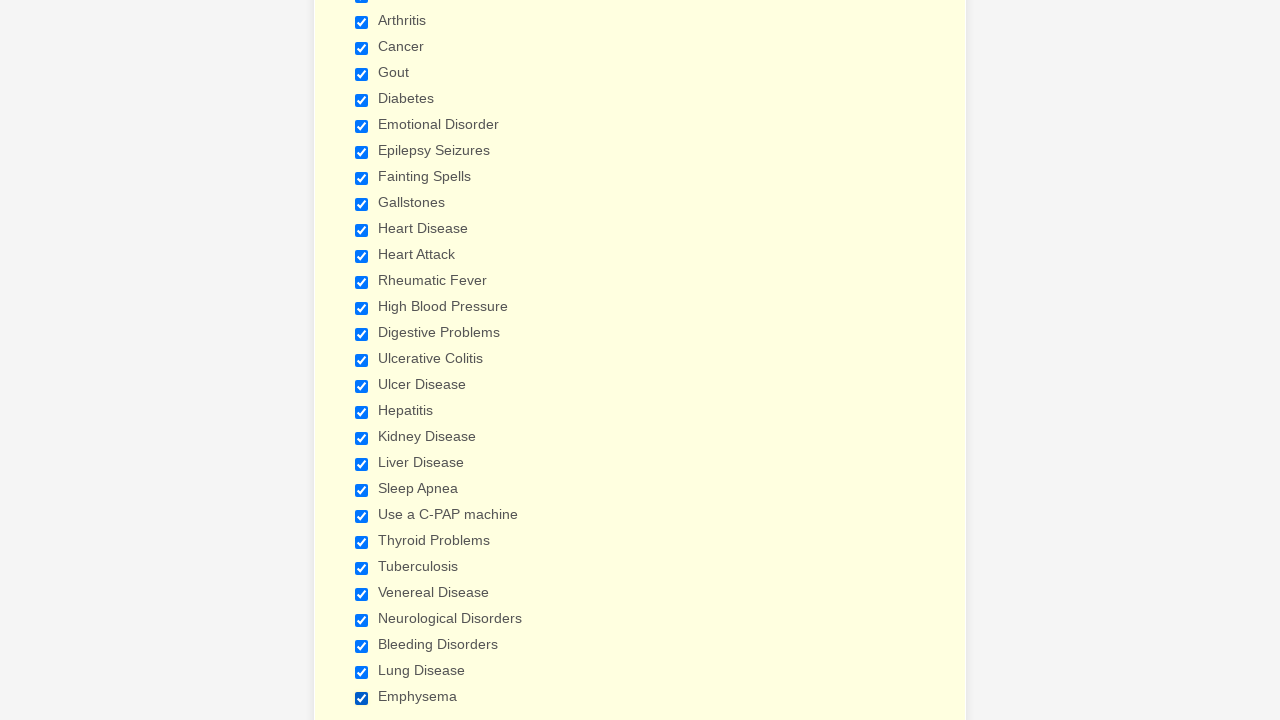

Verified checkbox at index 23 is selected
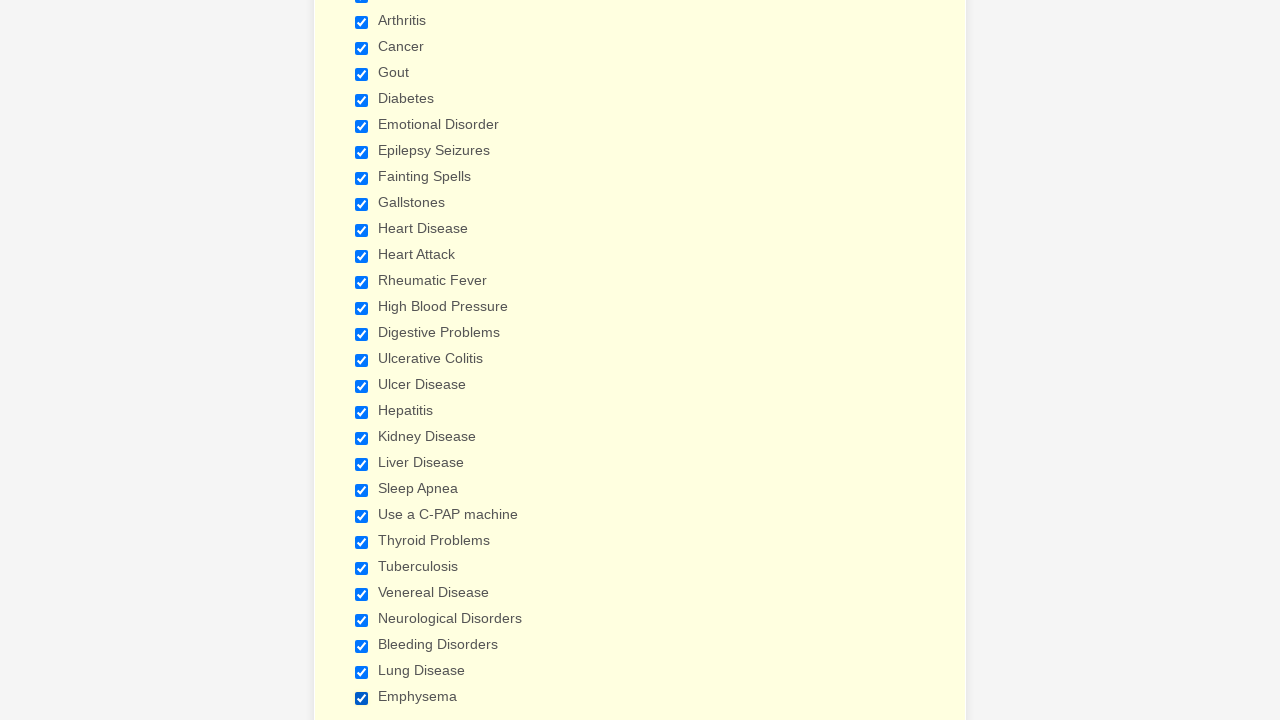

Verified checkbox at index 24 is selected
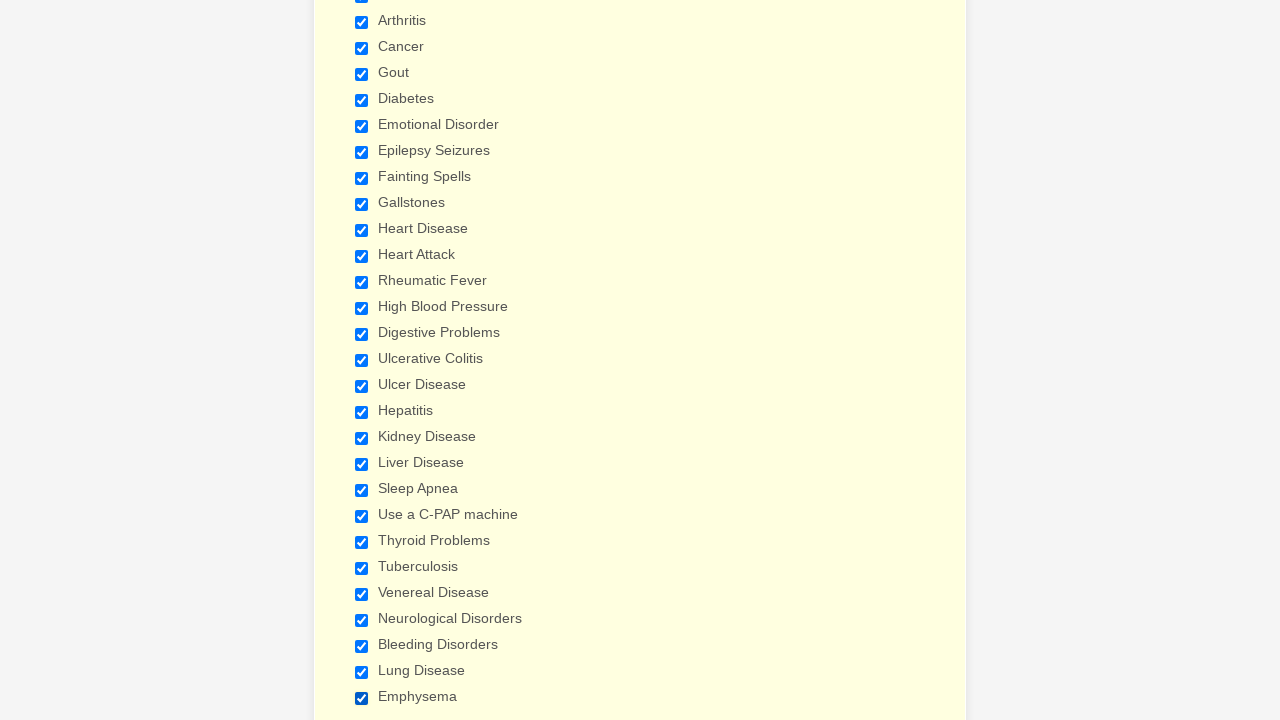

Verified checkbox at index 25 is selected
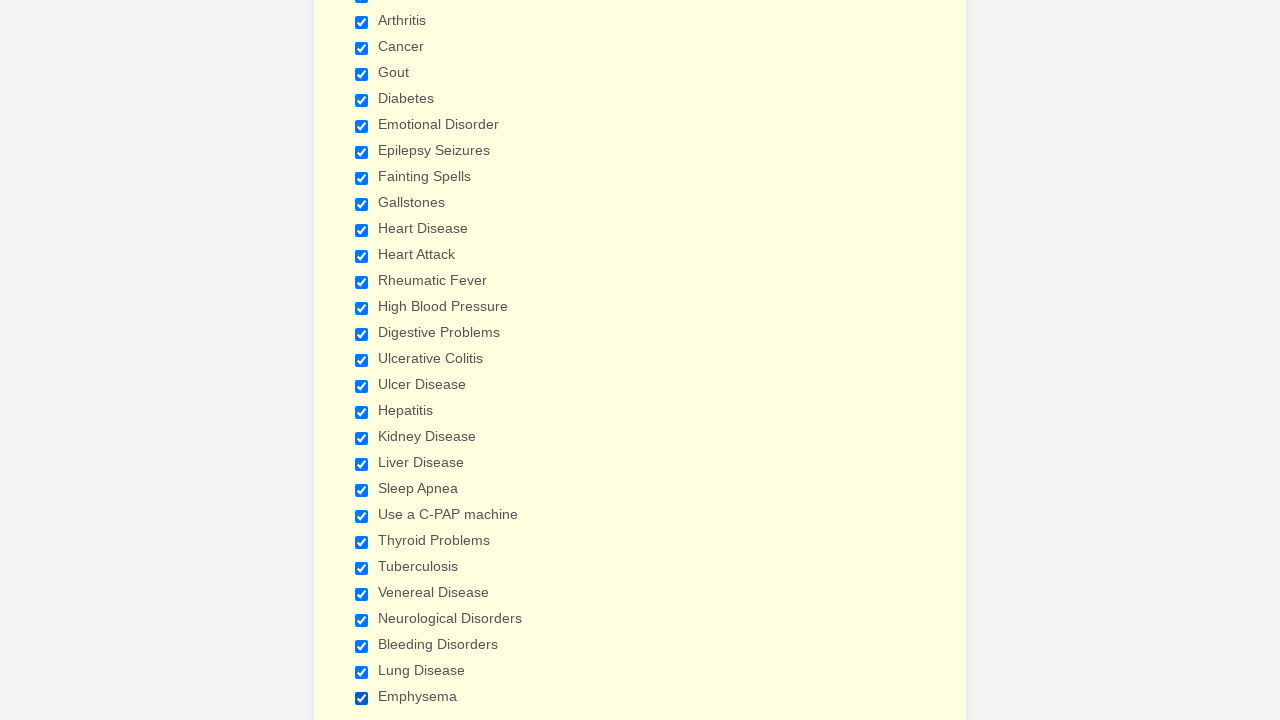

Verified checkbox at index 26 is selected
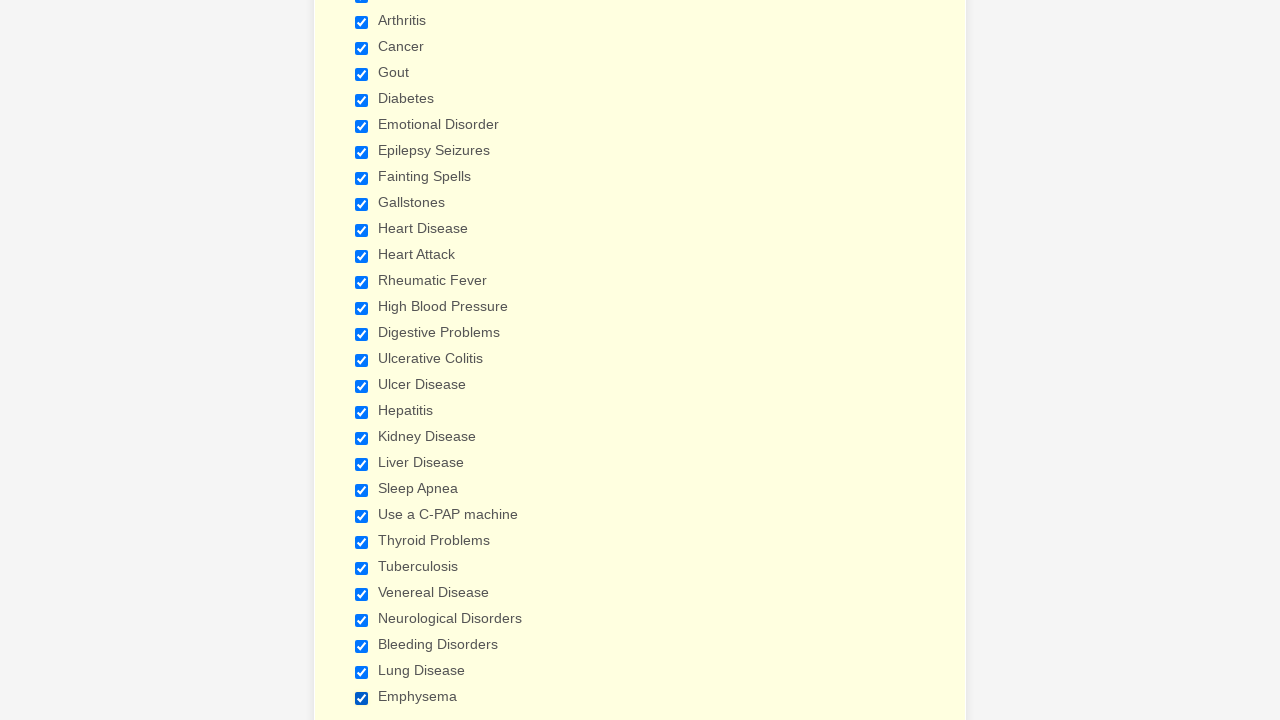

Verified checkbox at index 27 is selected
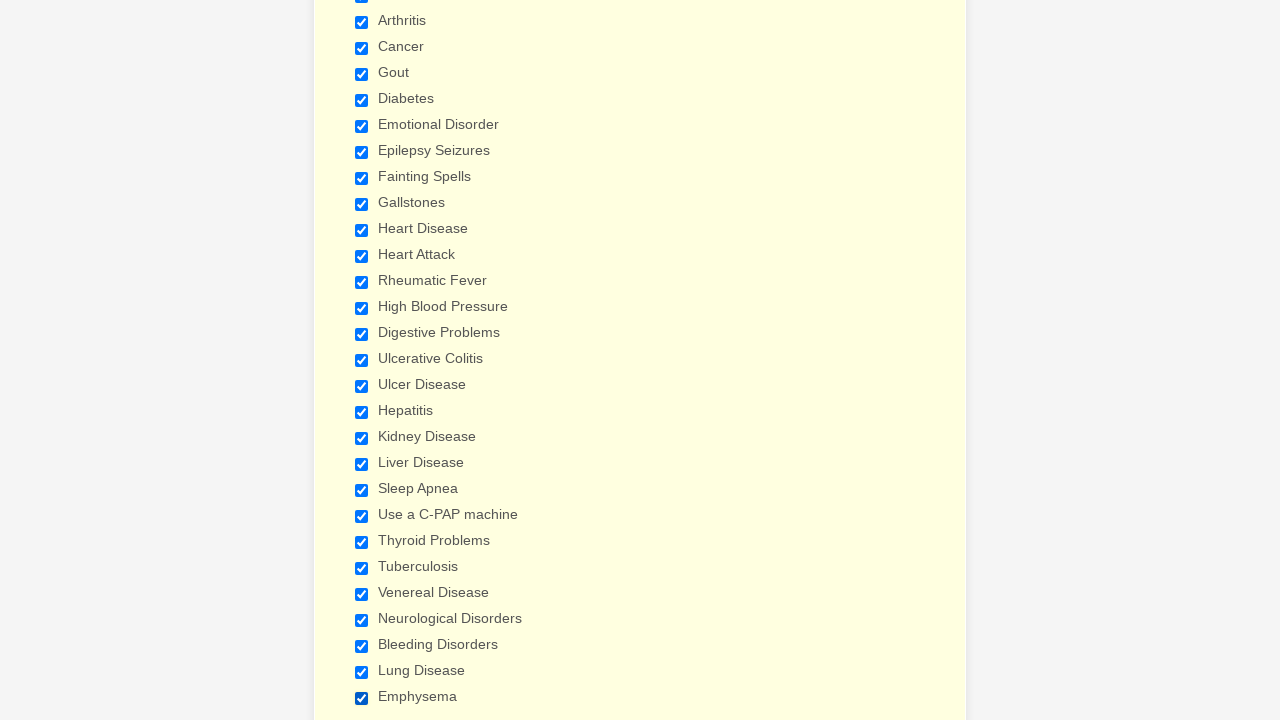

Verified checkbox at index 28 is selected
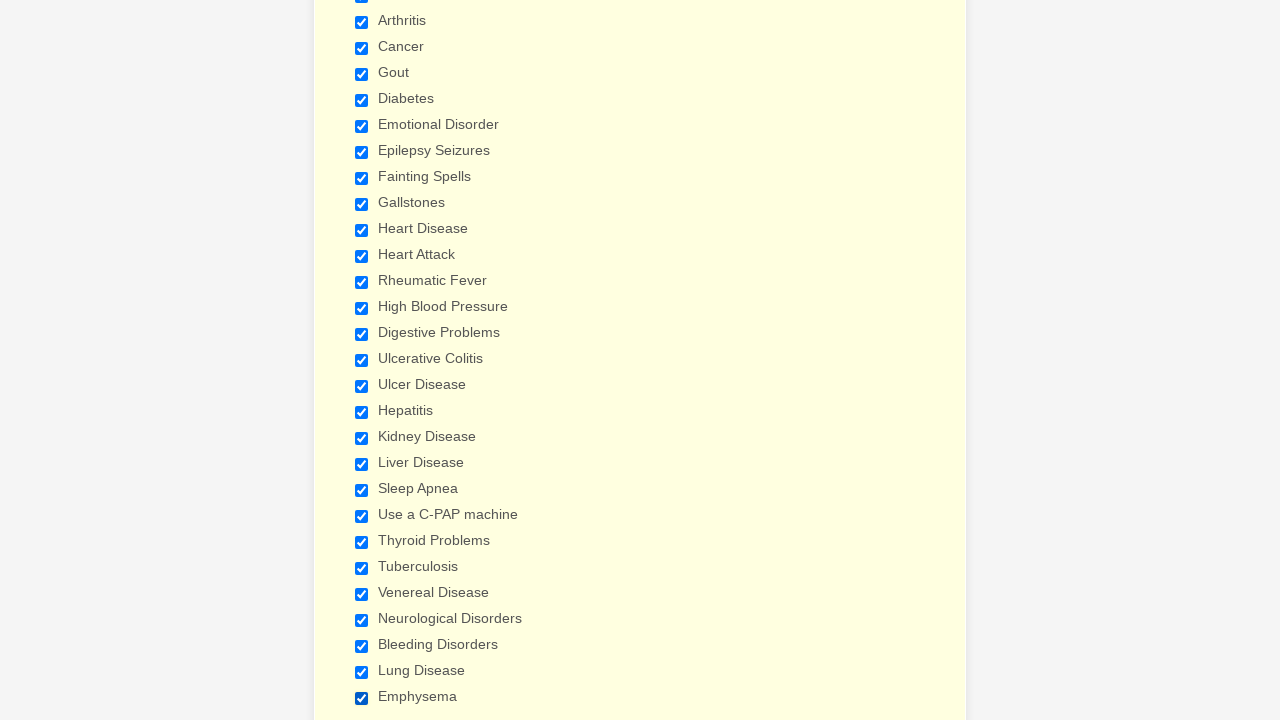

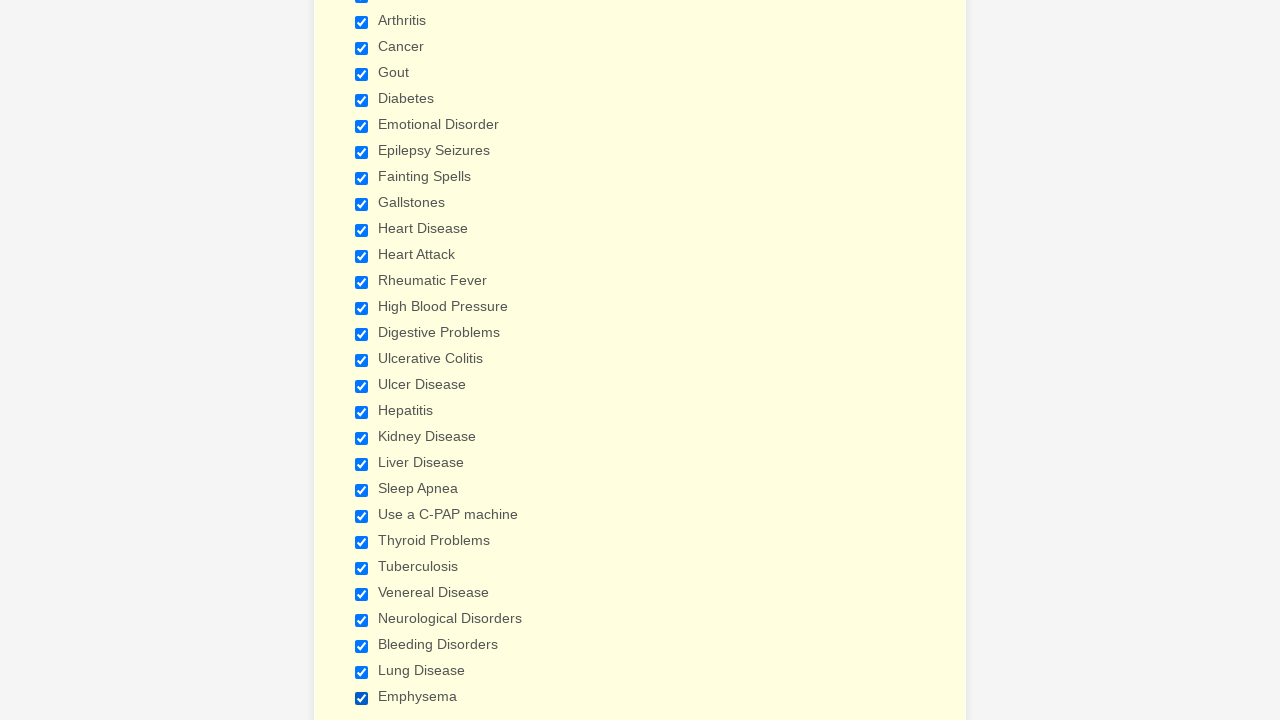